Tests the online calculator's basic arithmetic operations (addition, subtraction, multiplication, division) by clicking digit buttons to enter two numbers, selecting an operation, and verifying the calculated result.

Starting URL: https://www.calculator.net/

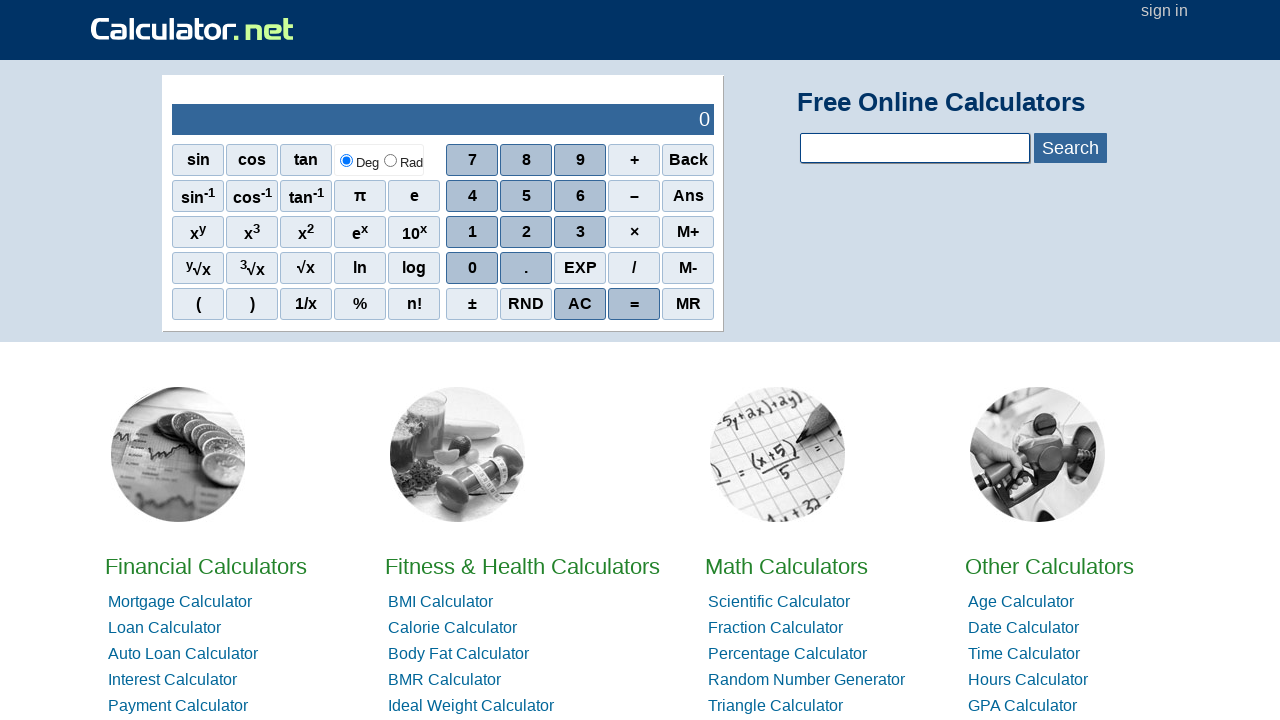

Clicked digit '1' to enter first number 123.45 at (472, 232) on span[onclick='r(1)']
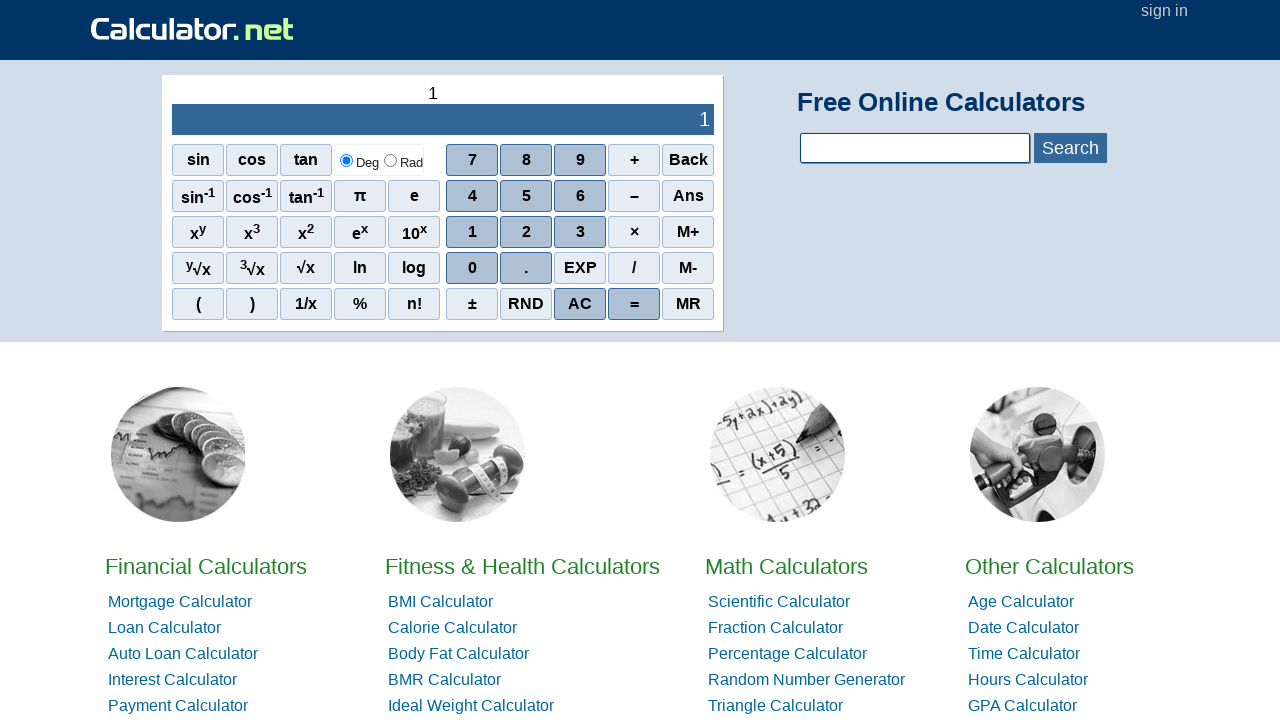

Clicked digit '2' to enter first number 123.45 at (526, 232) on span[onclick='r(2)']
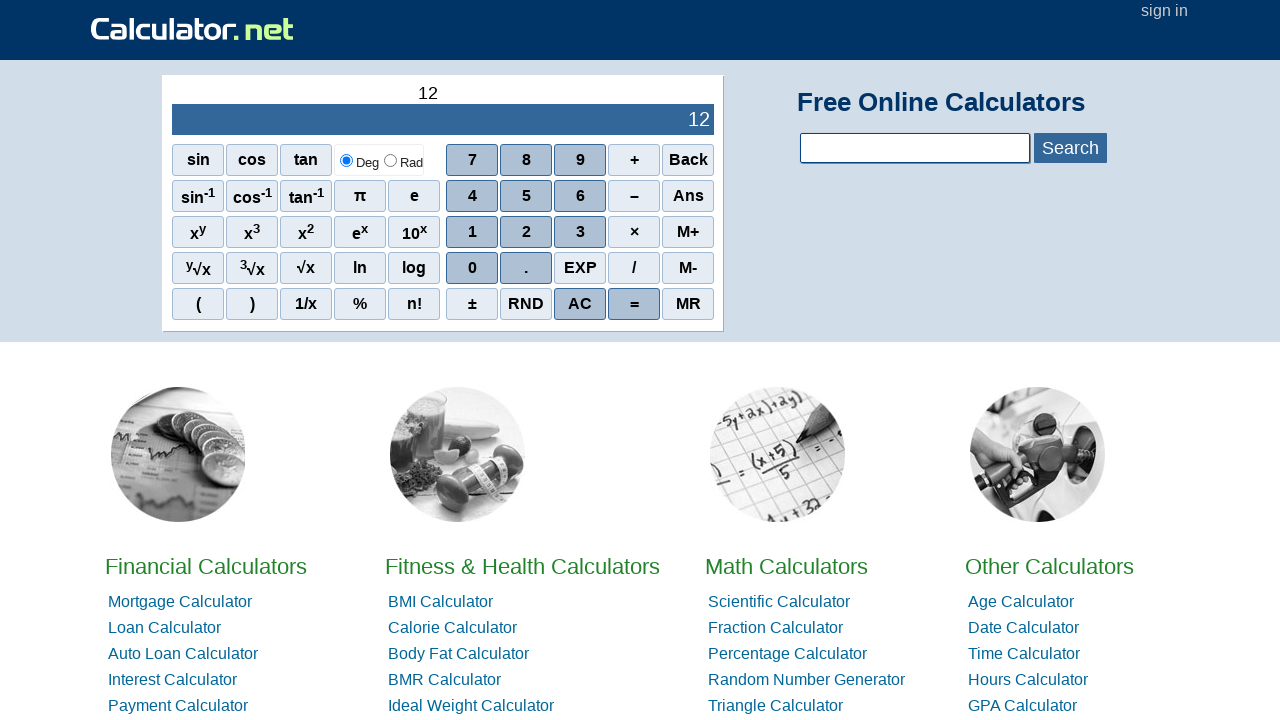

Clicked digit '3' to enter first number 123.45 at (580, 232) on span[onclick='r(3)']
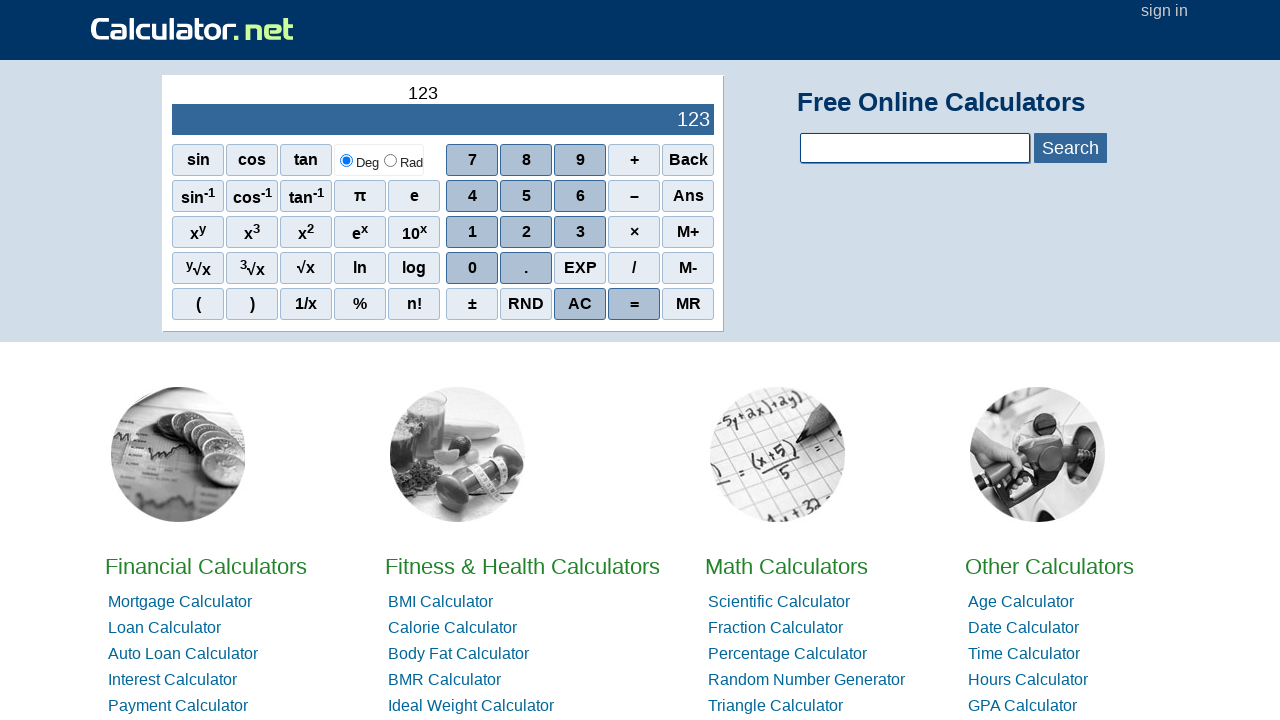

Clicked digit '.' to enter first number 123.45 at (526, 268) on span[onclick="r('.')"]
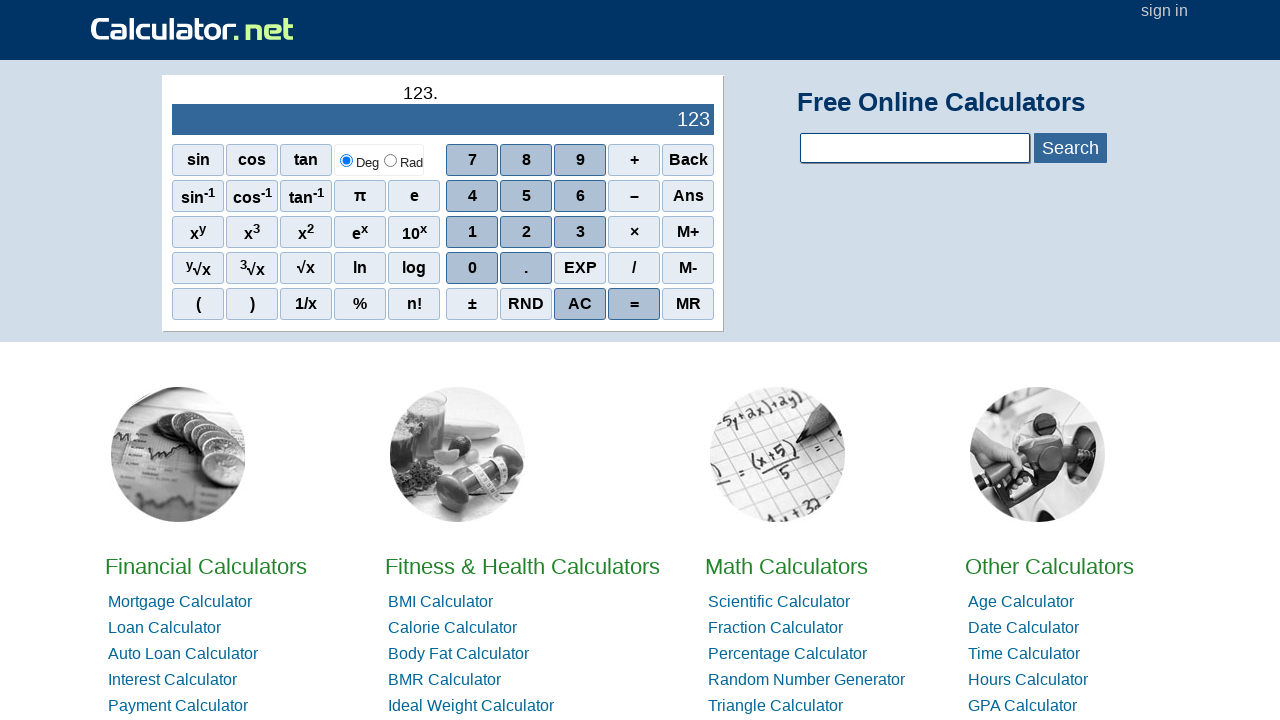

Clicked digit '4' to enter first number 123.45 at (472, 196) on span[onclick='r(4)']
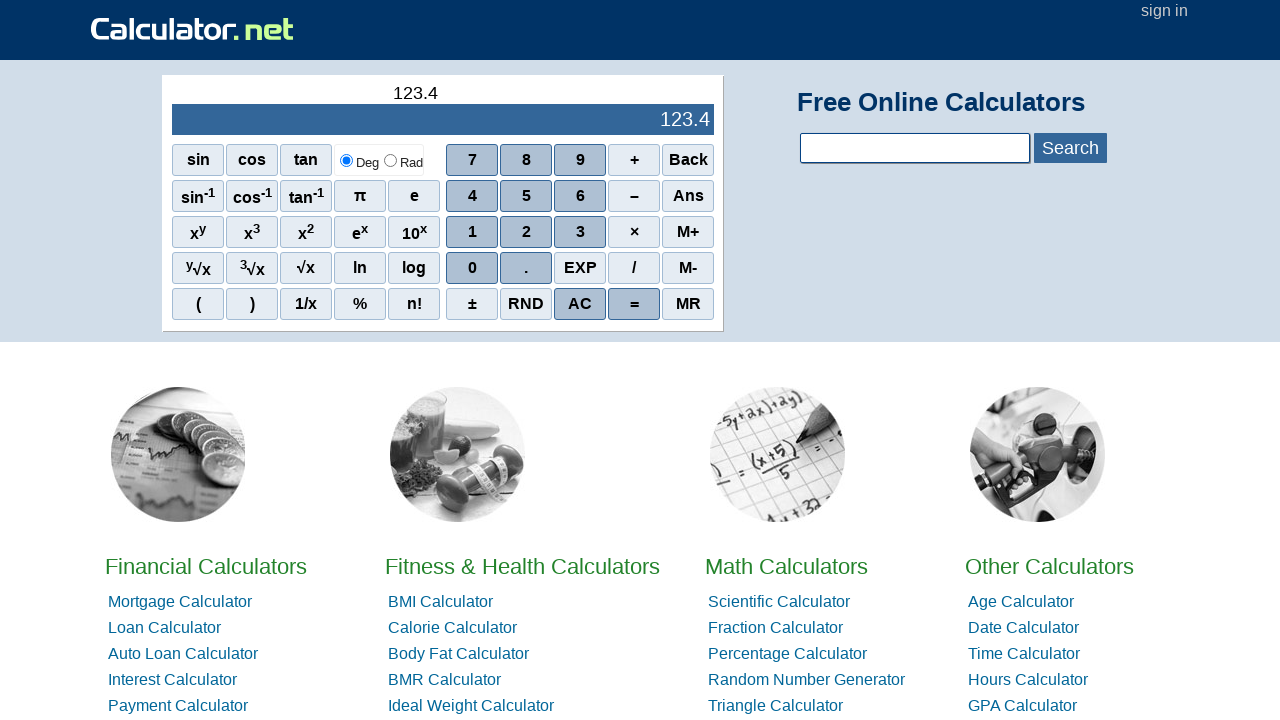

Clicked digit '5' to enter first number 123.45 at (526, 196) on span[onclick='r(5)']
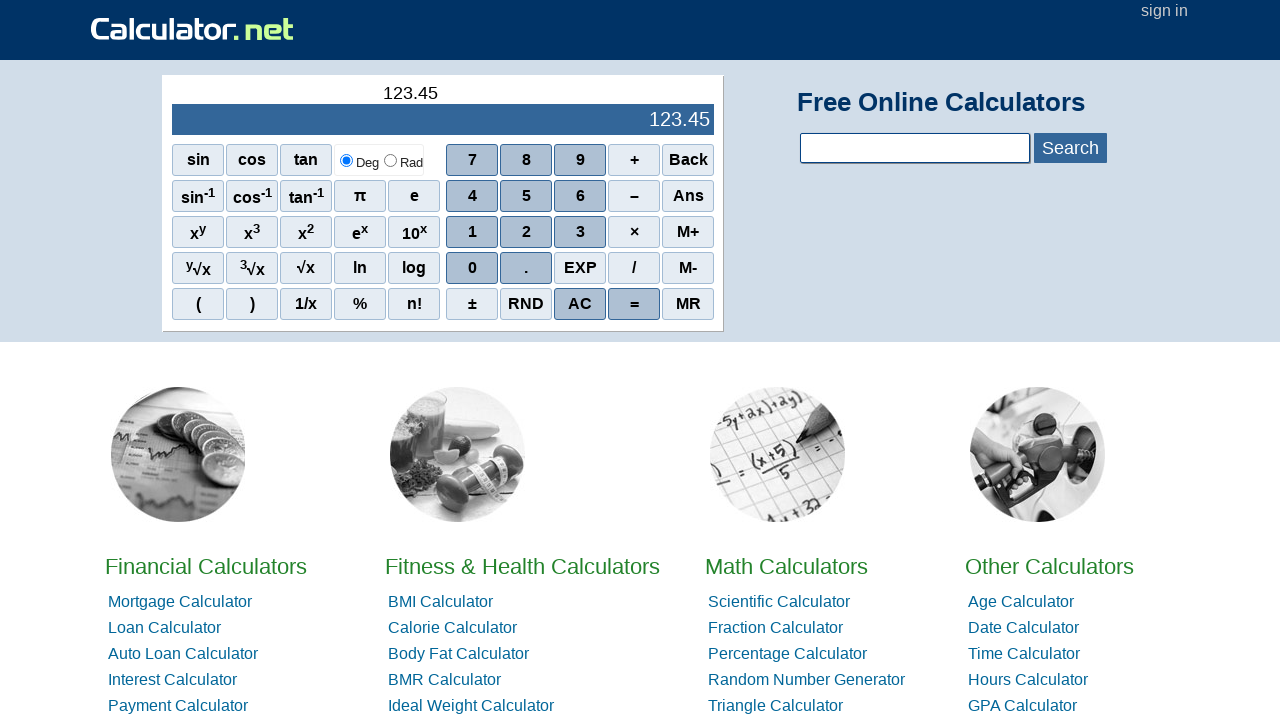

Clicked operation button '+' at (634, 160) on span[onclick="r('+')"]
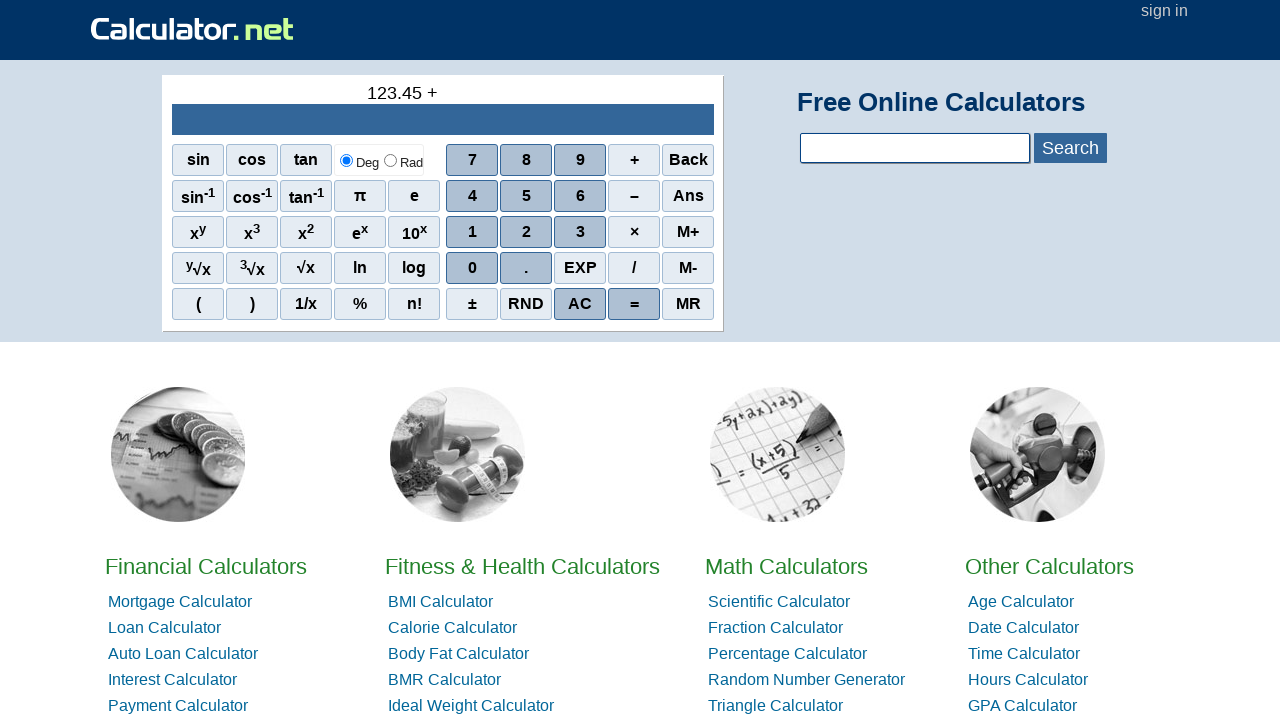

Clicked digit '6' to enter second number 67.89 at (580, 196) on span[onclick='r(6)']
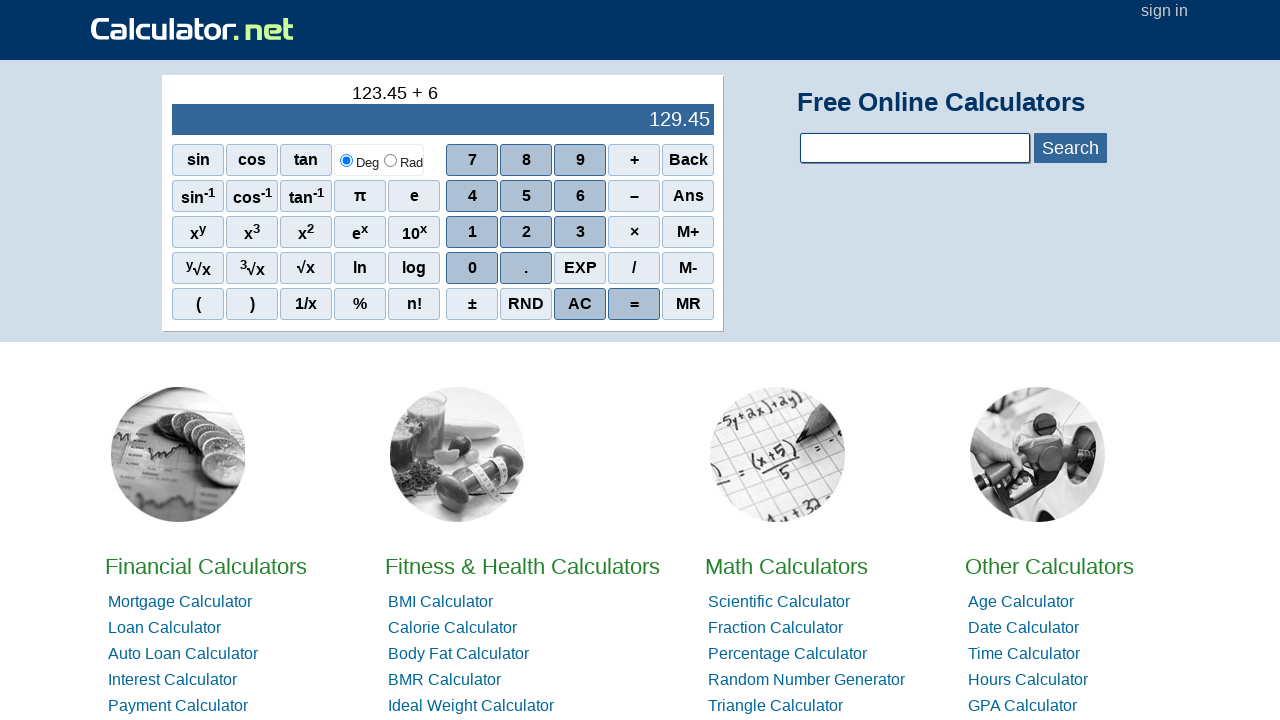

Clicked digit '7' to enter second number 67.89 at (472, 160) on span[onclick='r(7)']
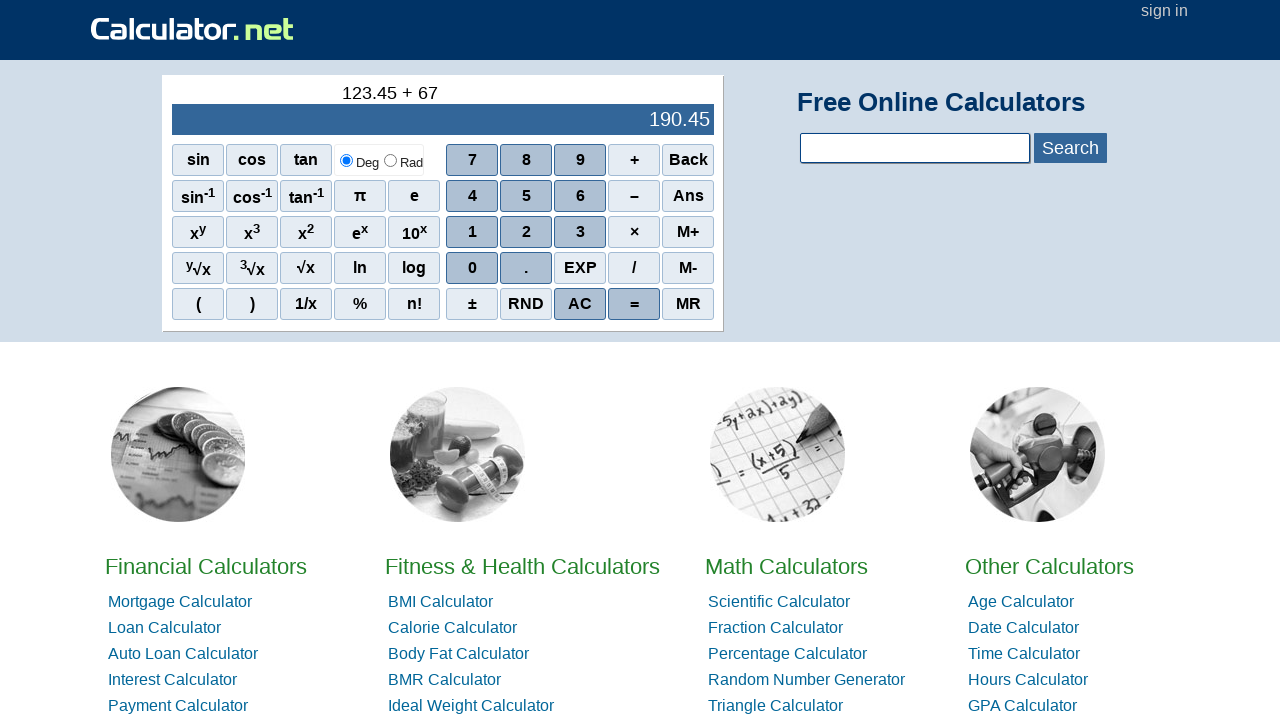

Clicked digit '.' to enter second number 67.89 at (526, 268) on span[onclick="r('.')"]
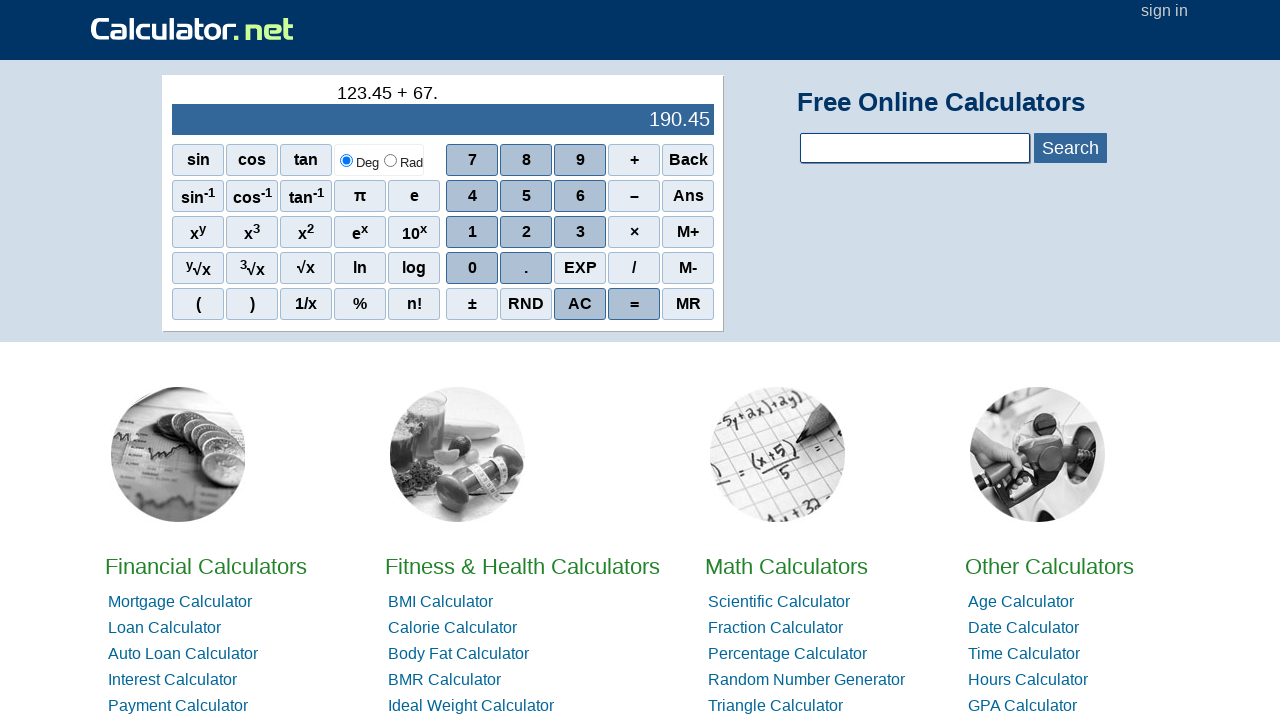

Clicked digit '8' to enter second number 67.89 at (526, 160) on span[onclick='r(8)']
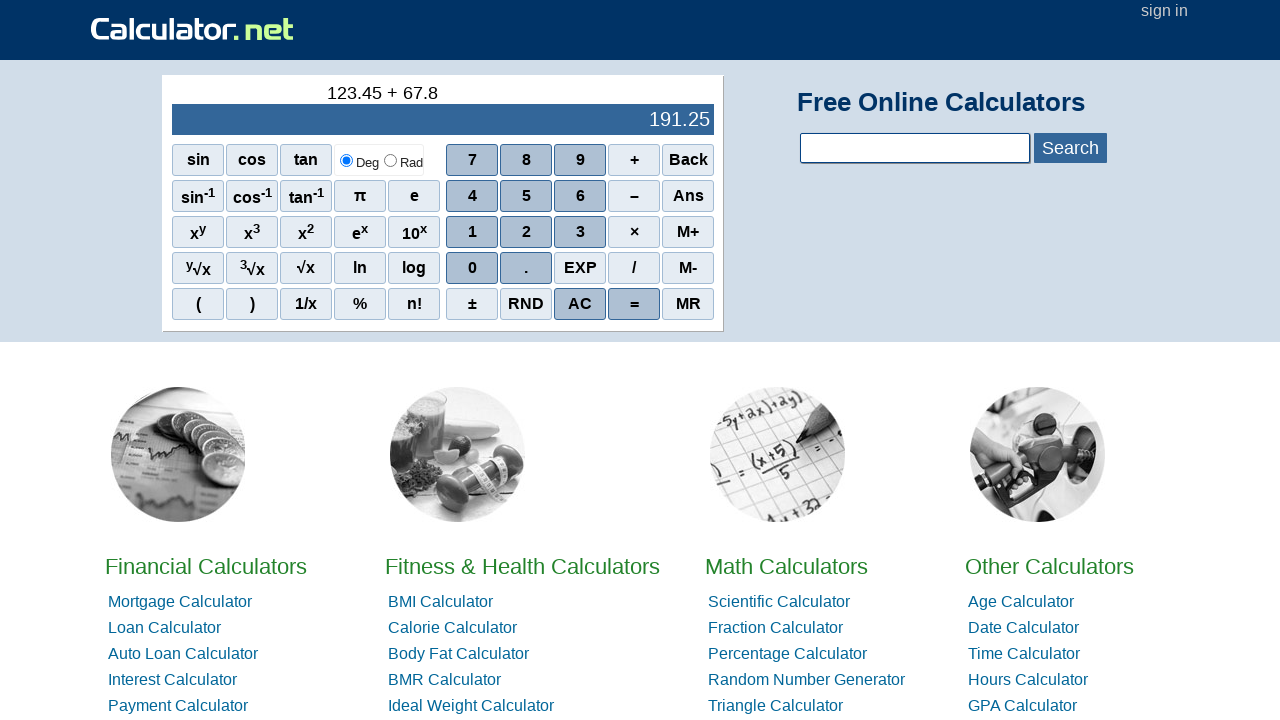

Clicked digit '9' to enter second number 67.89 at (580, 160) on span[onclick='r(9)']
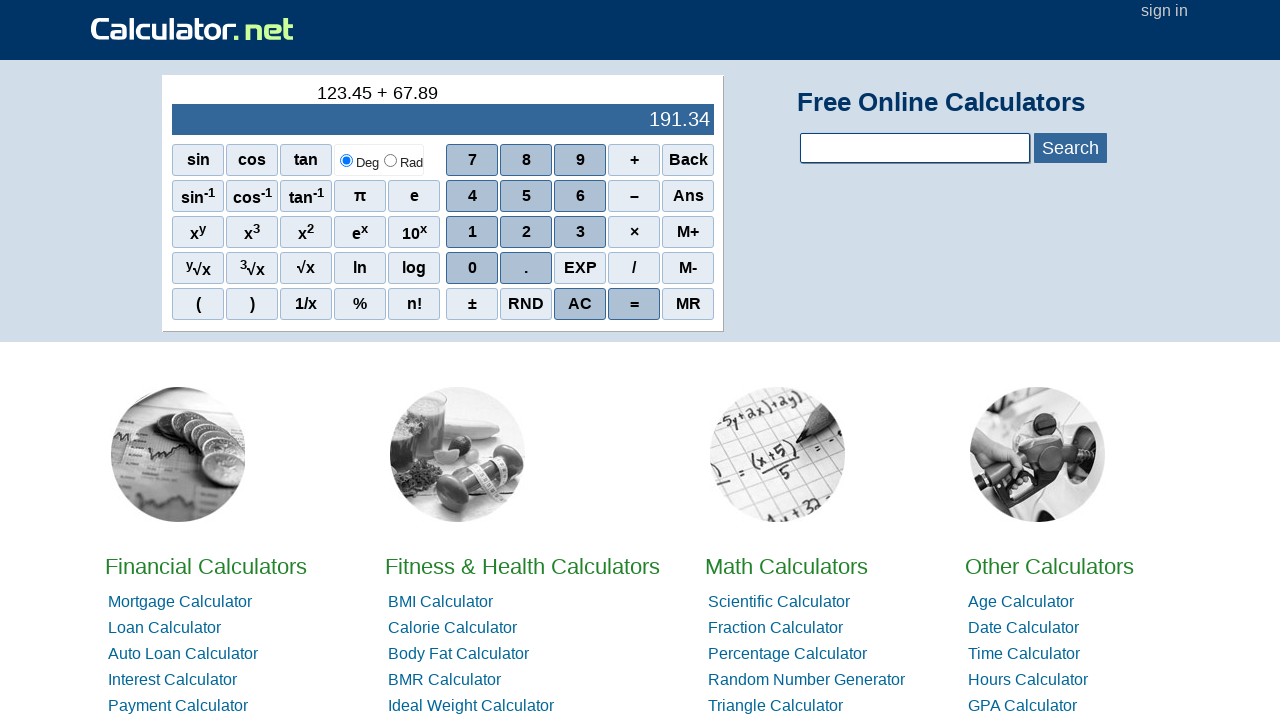

Clicked equals button to calculate 123.45 + 67.89 at (634, 304) on span[onclick="r('=')"]
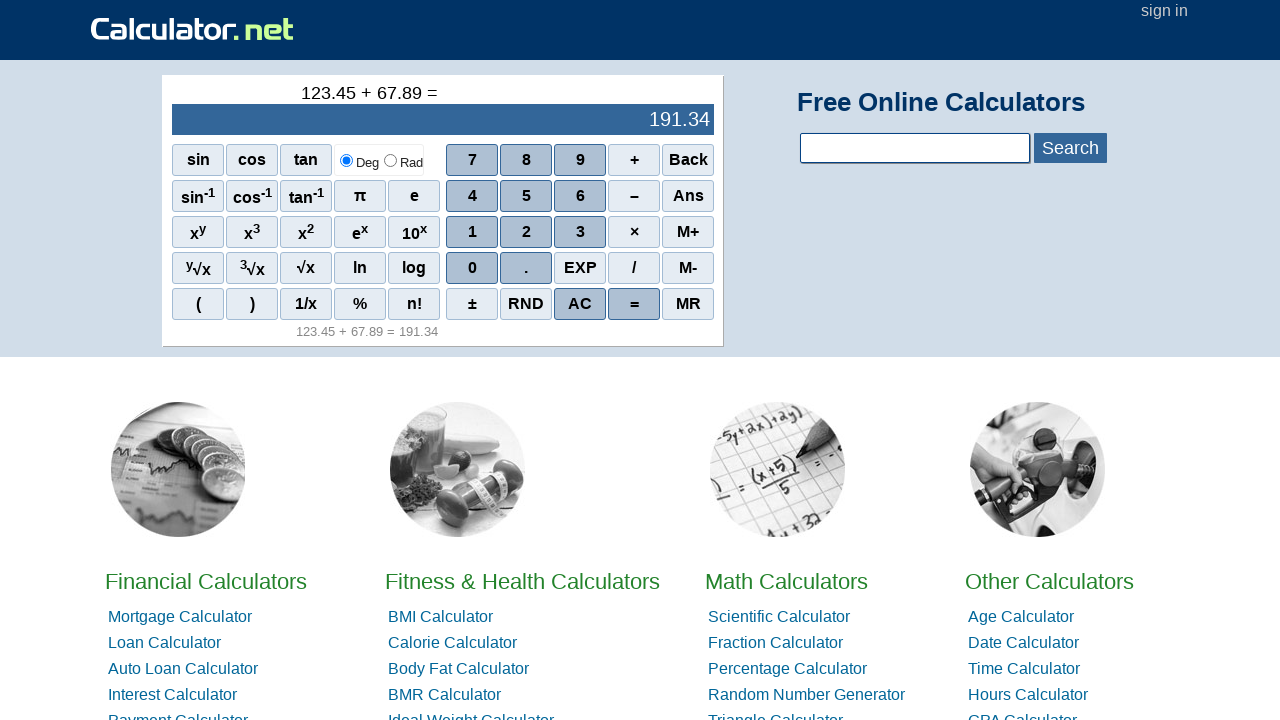

Result appeared in calculator output
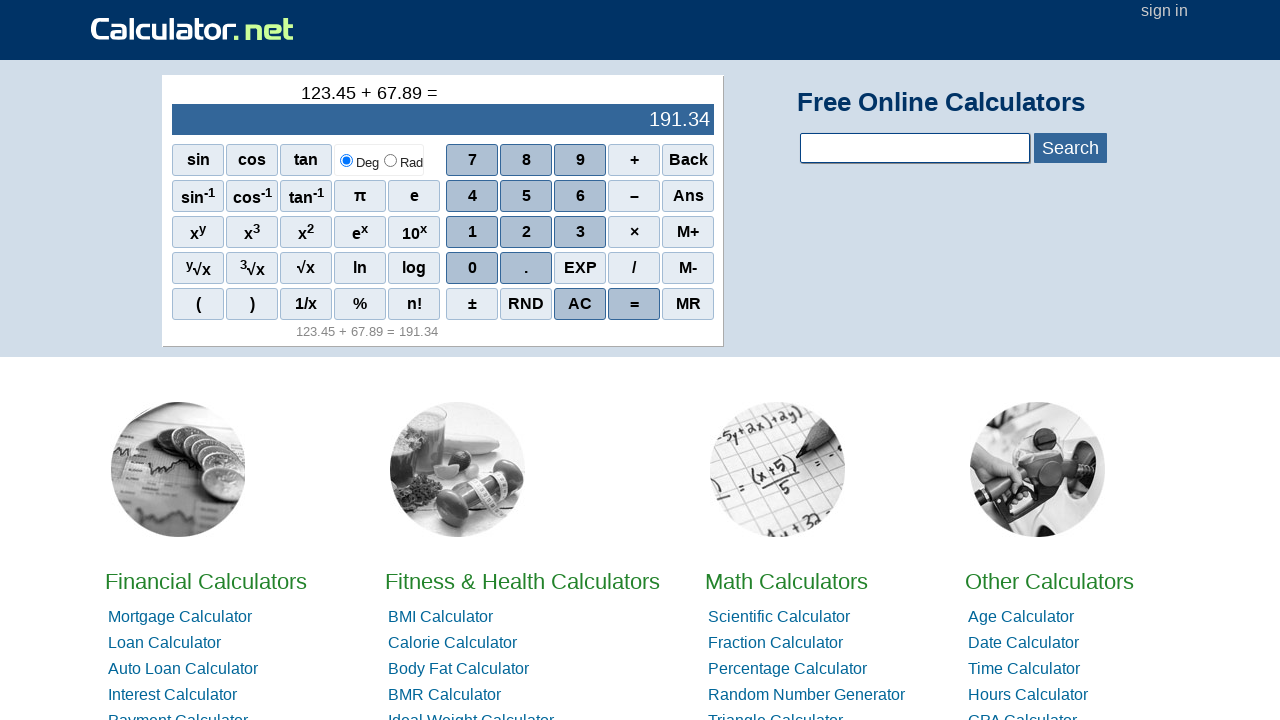

Navigated to calculator.net to reset state for operation 2
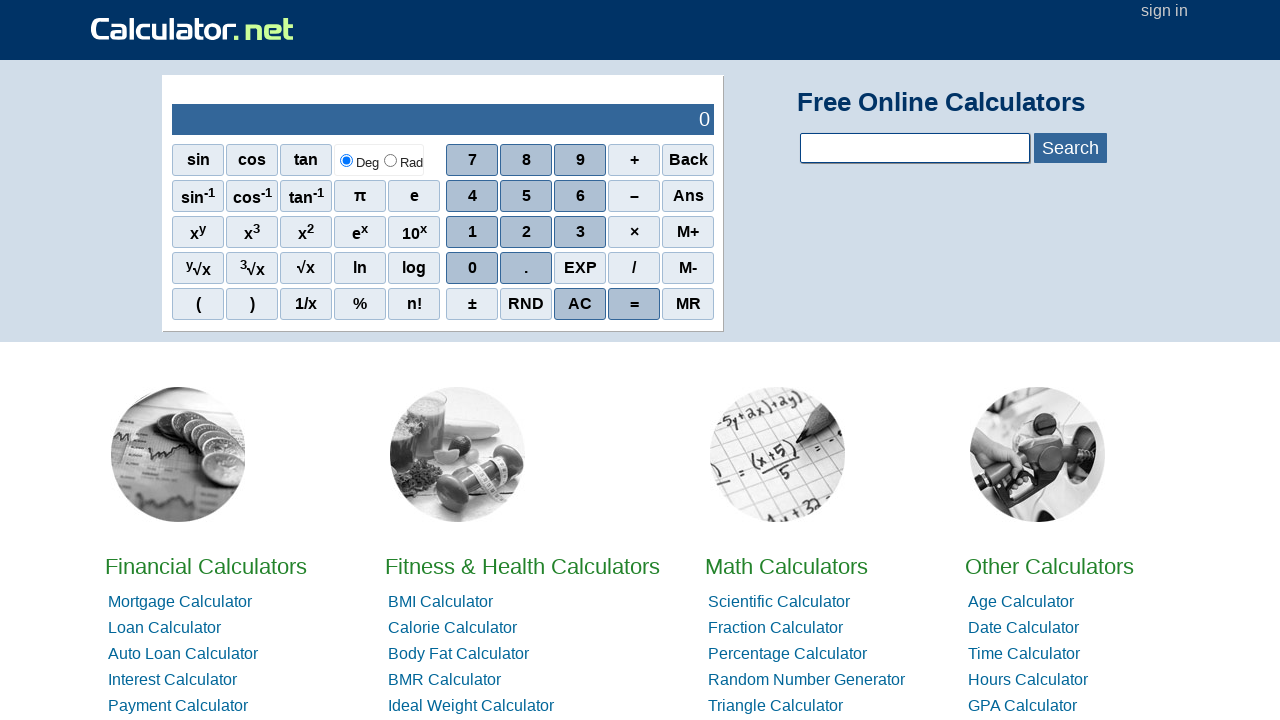

Clicked digit '9' to enter first number 999.12 at (580, 160) on span[onclick='r(9)']
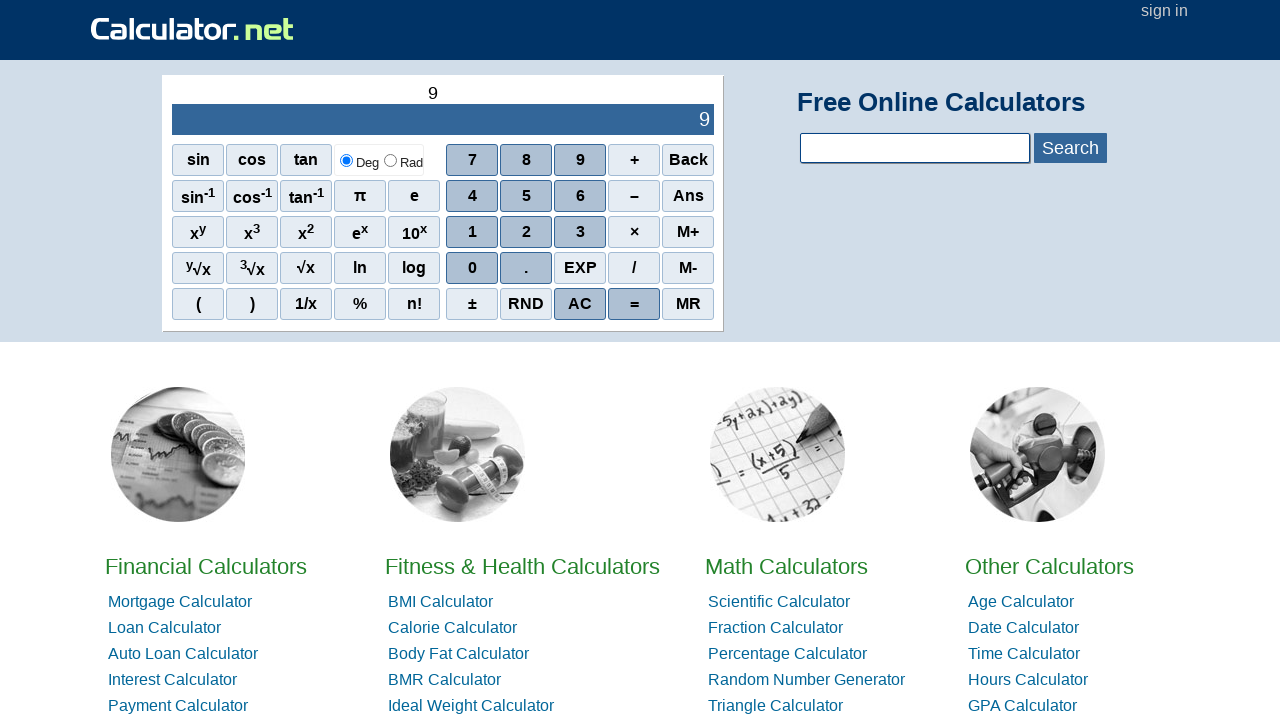

Clicked digit '9' to enter first number 999.12 at (580, 160) on span[onclick='r(9)']
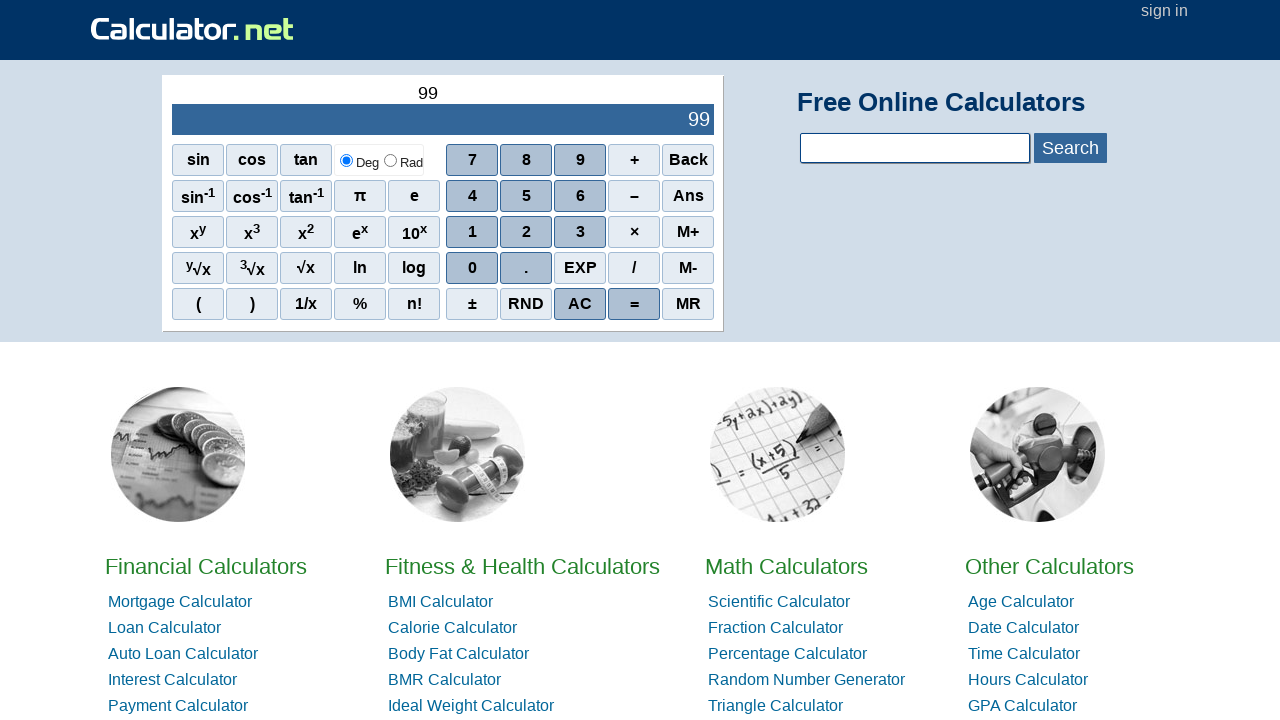

Clicked digit '9' to enter first number 999.12 at (580, 160) on span[onclick='r(9)']
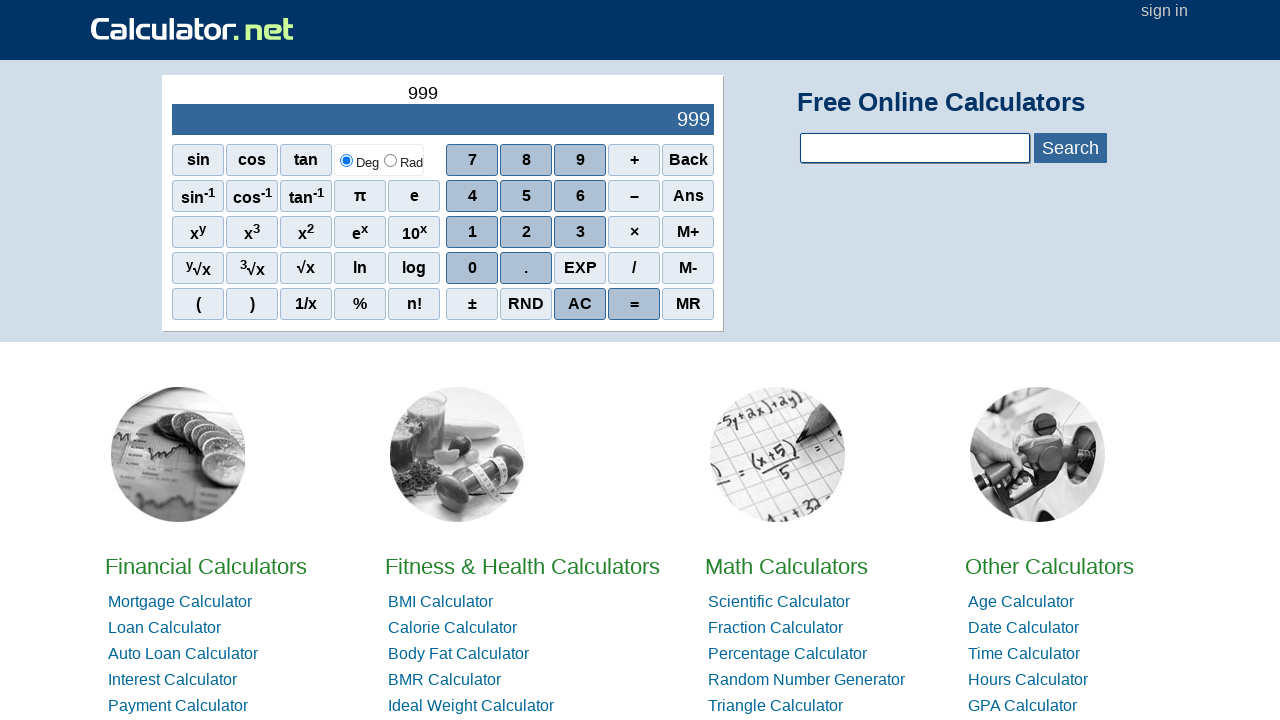

Clicked digit '.' to enter first number 999.12 at (526, 268) on span[onclick="r('.')"]
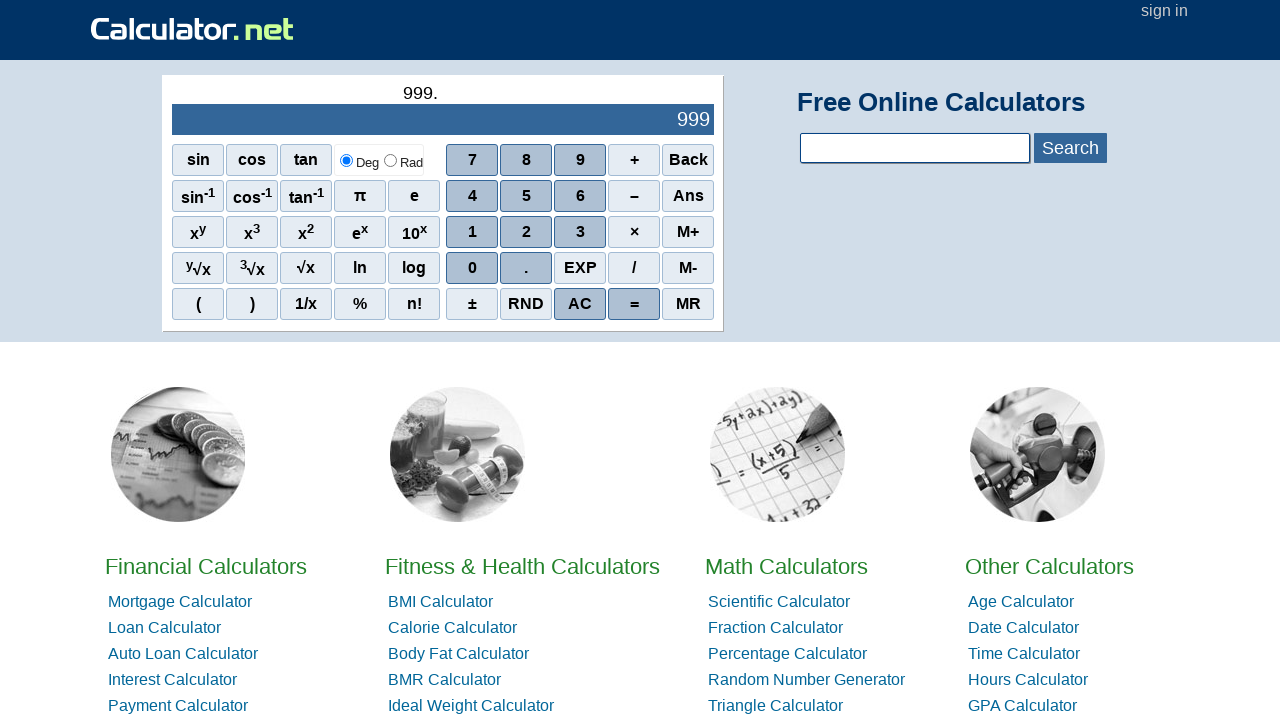

Clicked digit '1' to enter first number 999.12 at (472, 232) on span[onclick='r(1)']
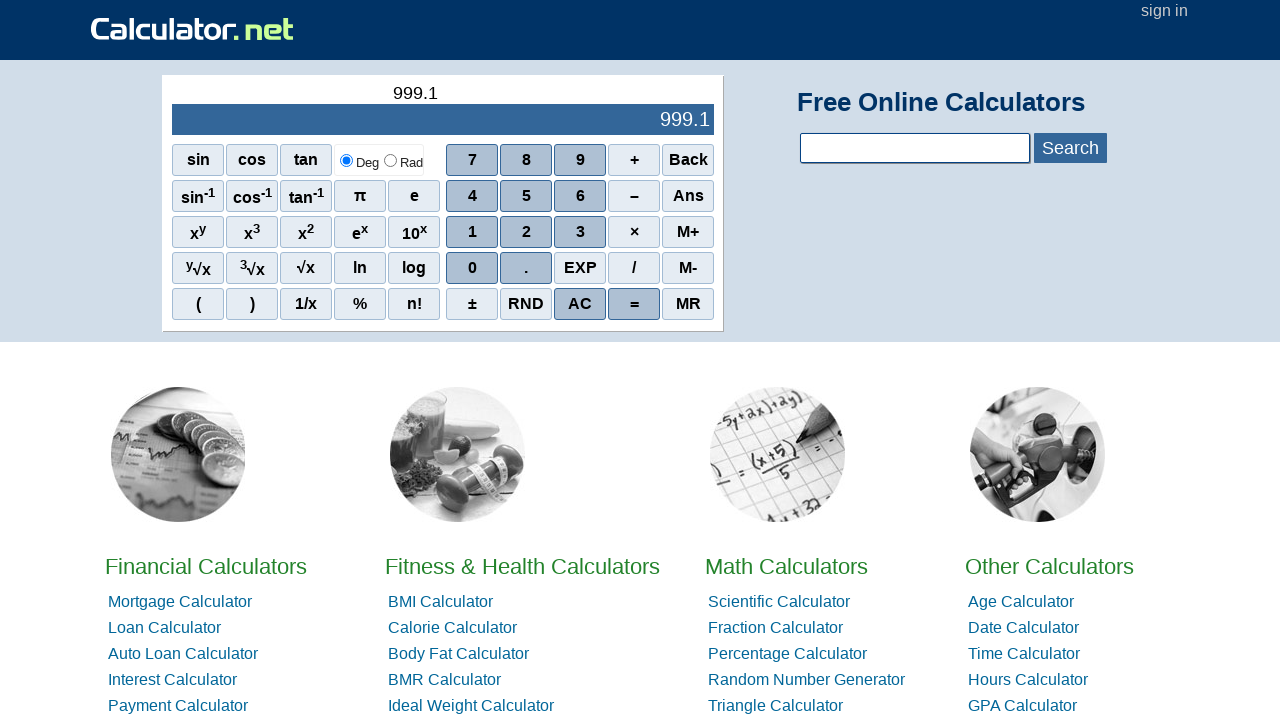

Clicked digit '2' to enter first number 999.12 at (526, 232) on span[onclick='r(2)']
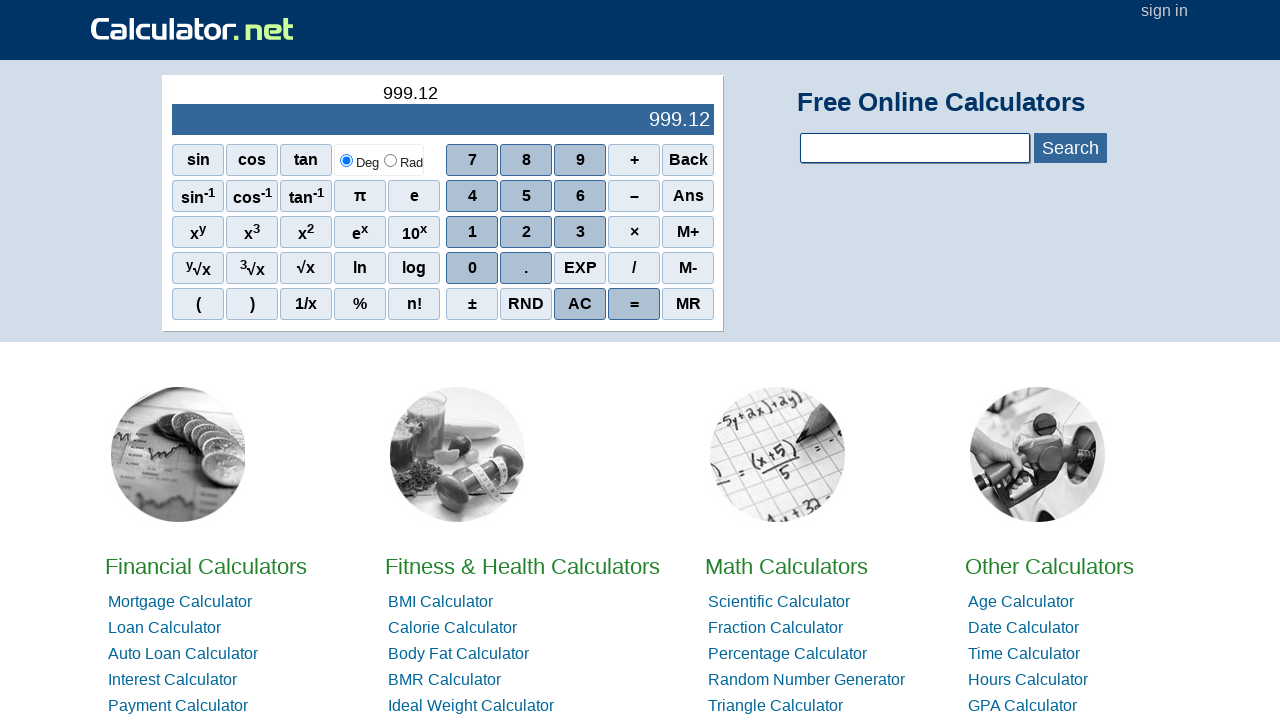

Clicked operation button '-' at (634, 196) on span[onclick="r('-')"]
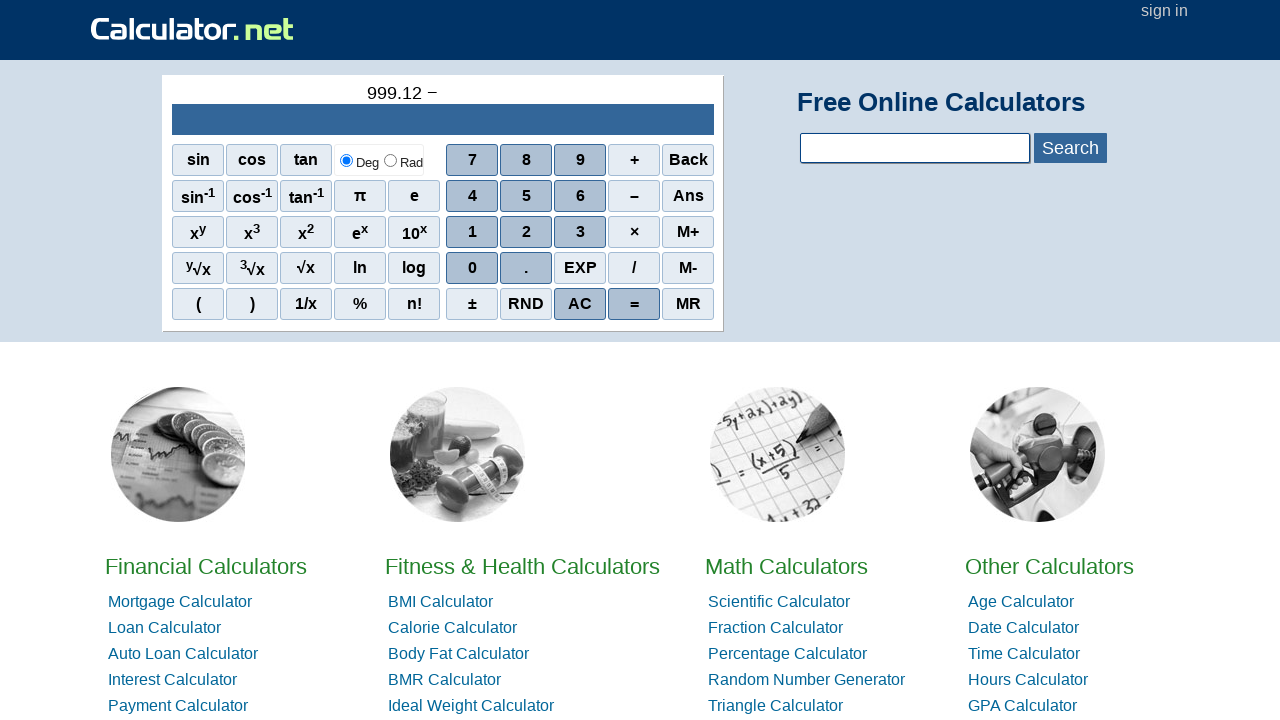

Clicked digit '4' to enter second number 456.78 at (472, 196) on span[onclick='r(4)']
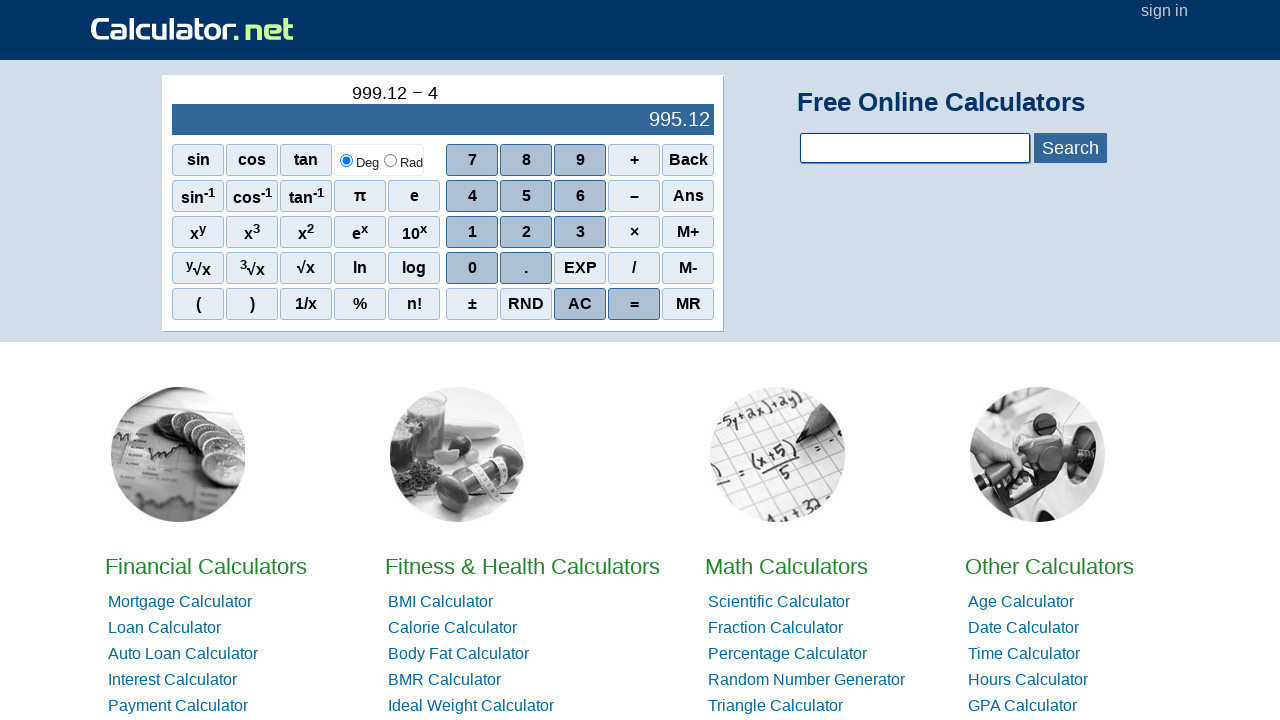

Clicked digit '5' to enter second number 456.78 at (526, 196) on span[onclick='r(5)']
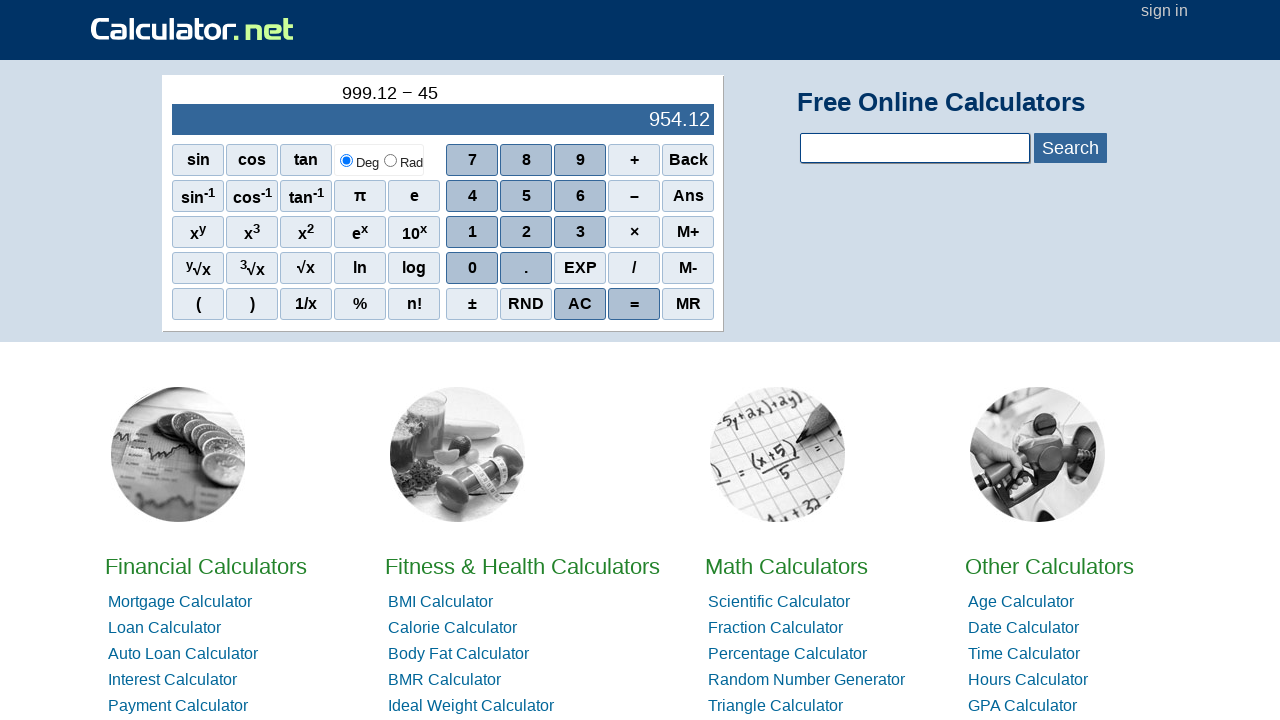

Clicked digit '6' to enter second number 456.78 at (580, 196) on span[onclick='r(6)']
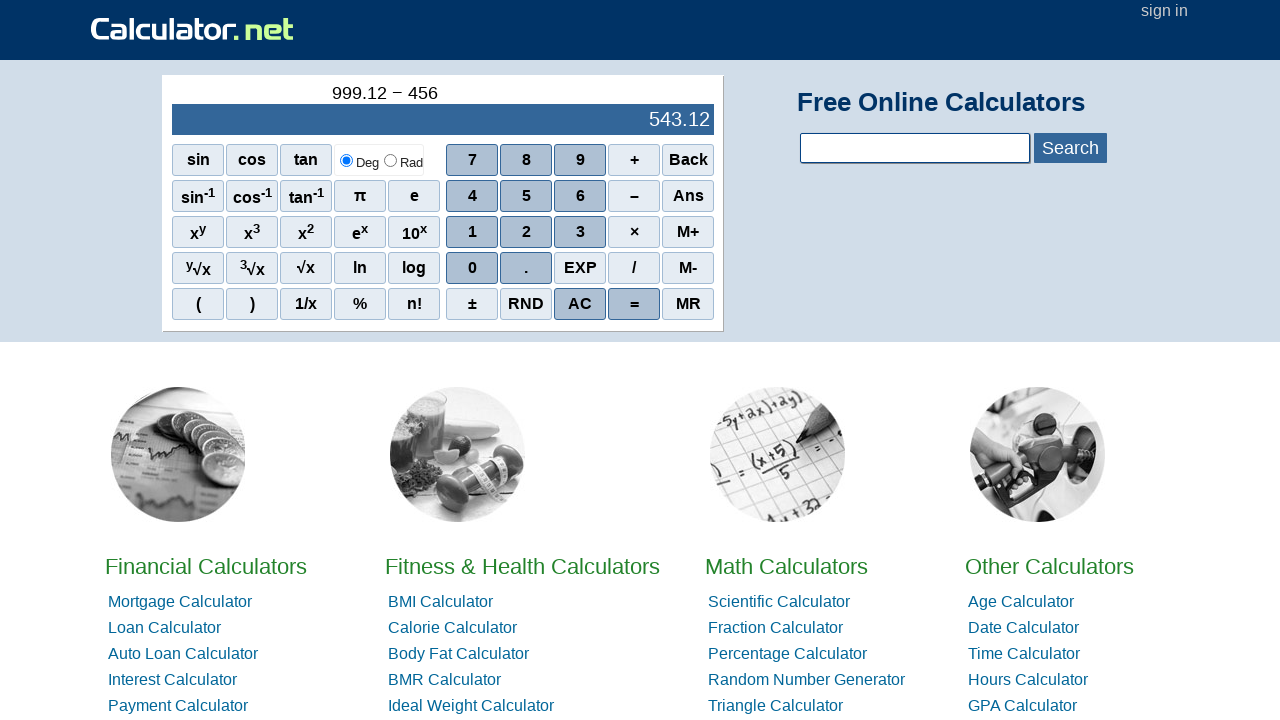

Clicked digit '.' to enter second number 456.78 at (526, 268) on span[onclick="r('.')"]
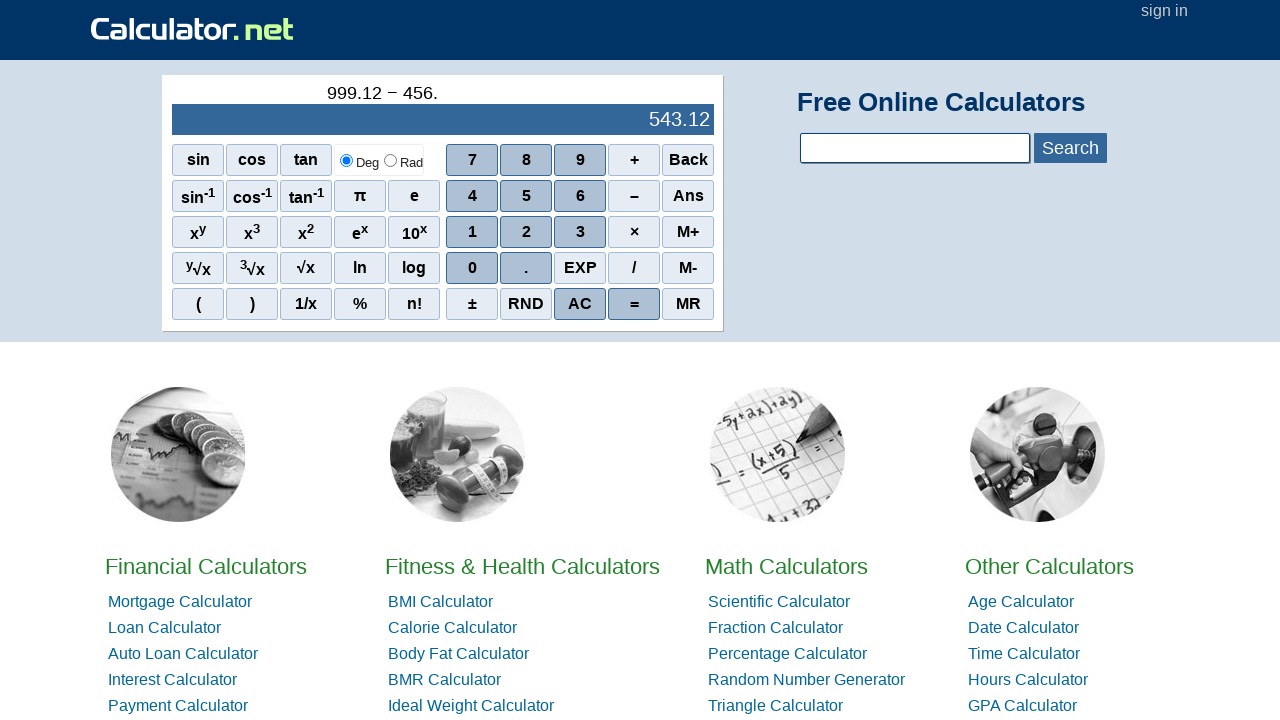

Clicked digit '7' to enter second number 456.78 at (472, 160) on span[onclick='r(7)']
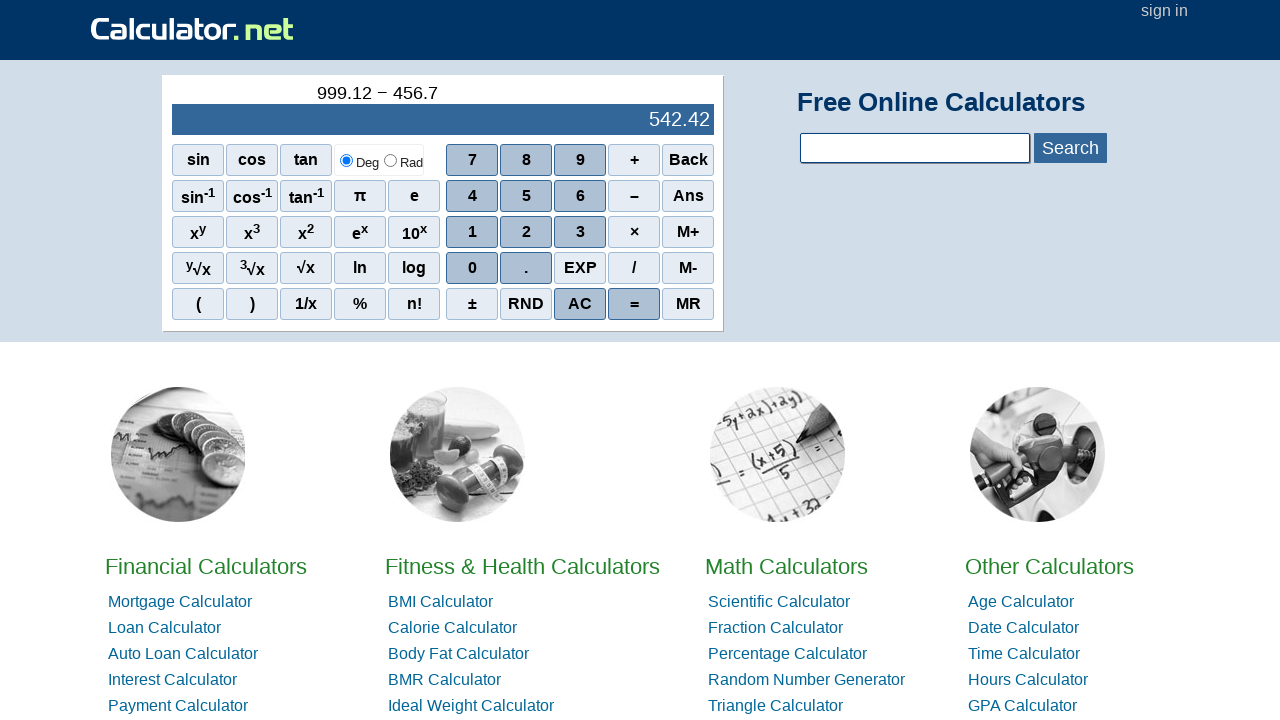

Clicked digit '8' to enter second number 456.78 at (526, 160) on span[onclick='r(8)']
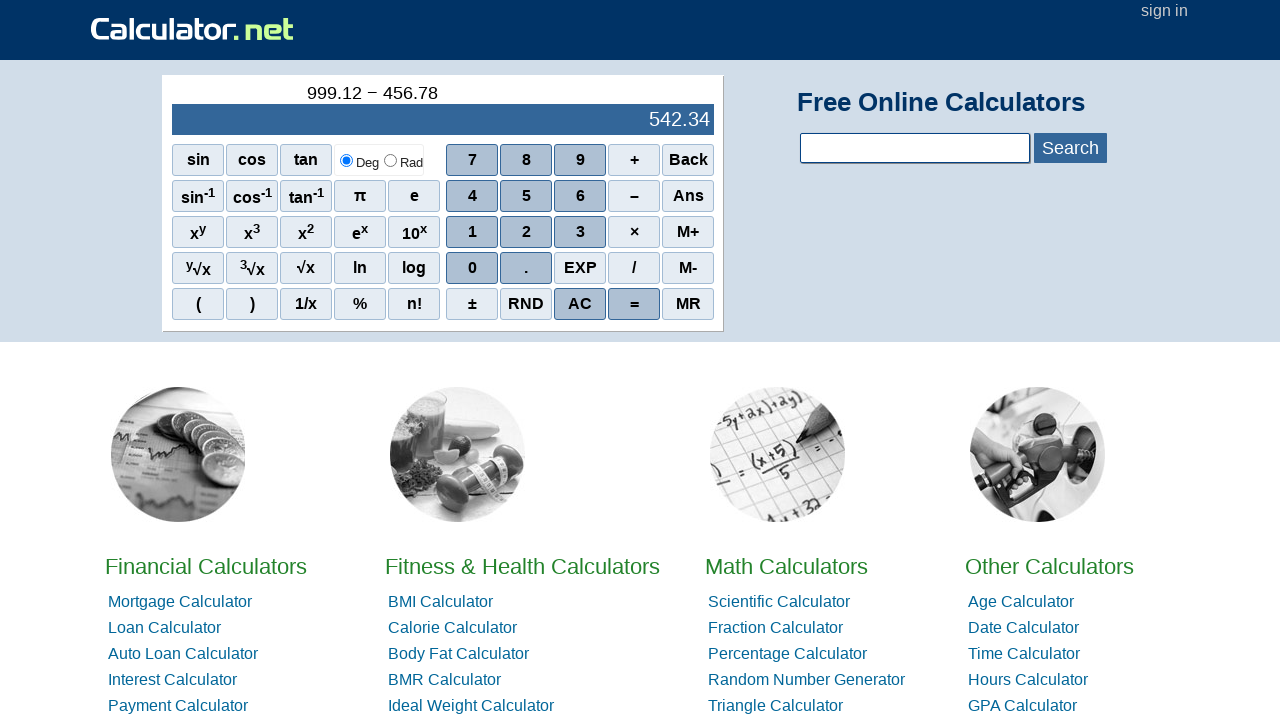

Clicked equals button to calculate 999.12 - 456.78 at (634, 304) on span[onclick="r('=')"]
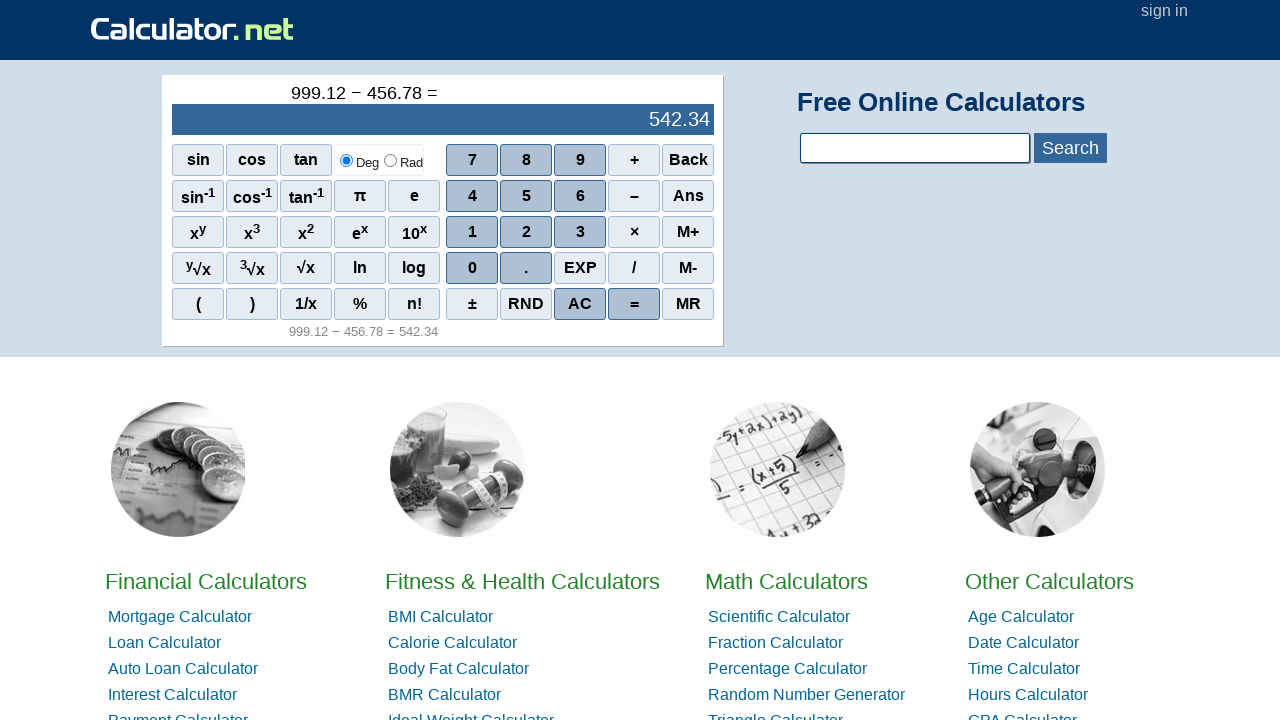

Result appeared in calculator output
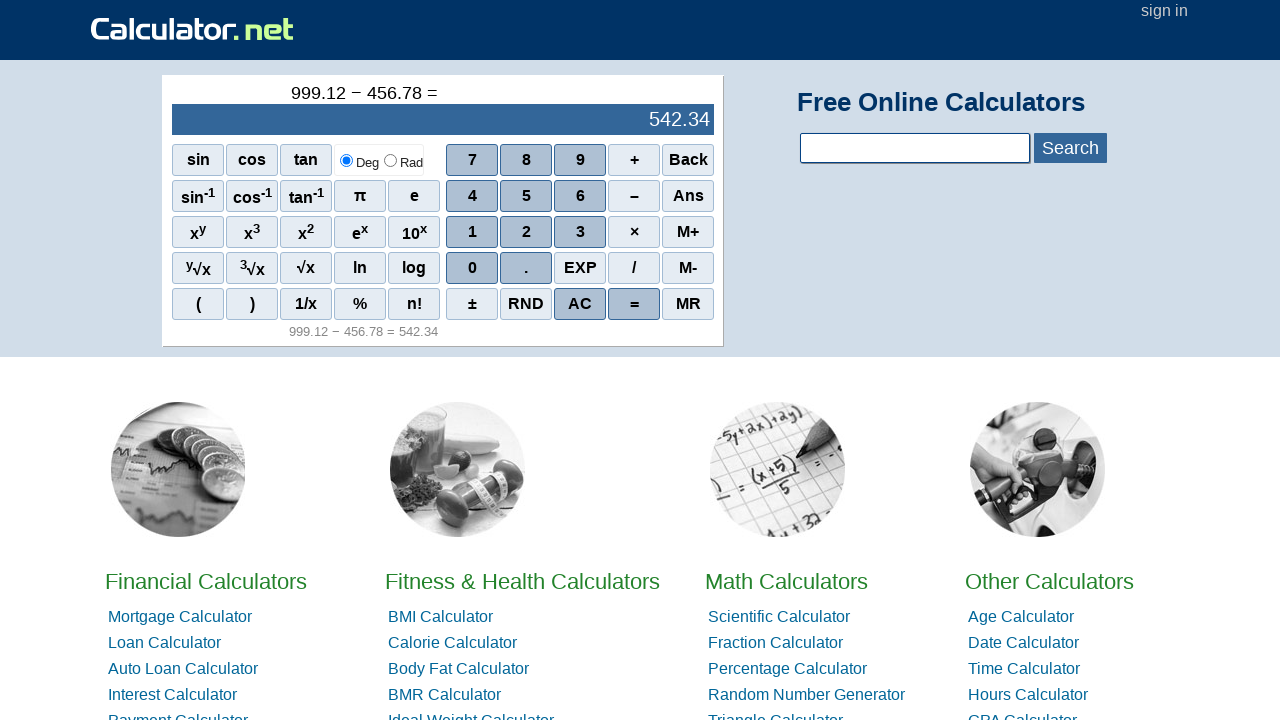

Navigated to calculator.net to reset state for operation 3
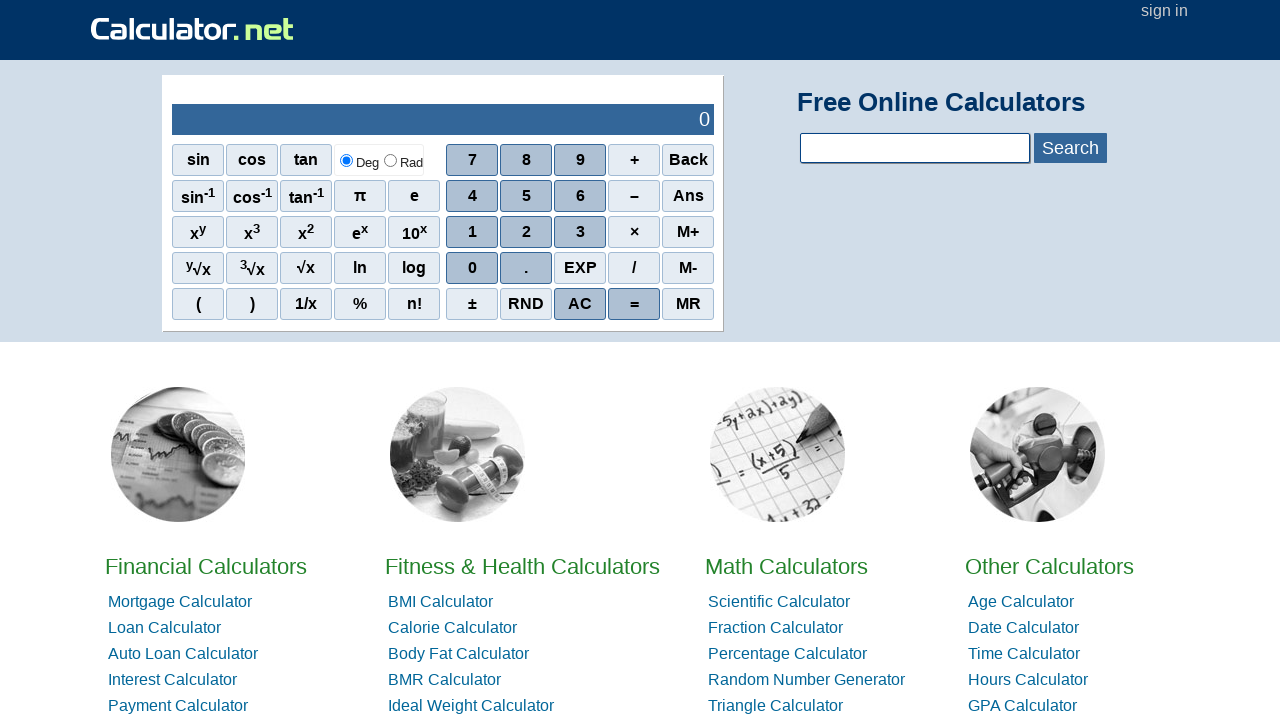

Clicked digit '2' to enter first number 250.5 at (526, 232) on span[onclick='r(2)']
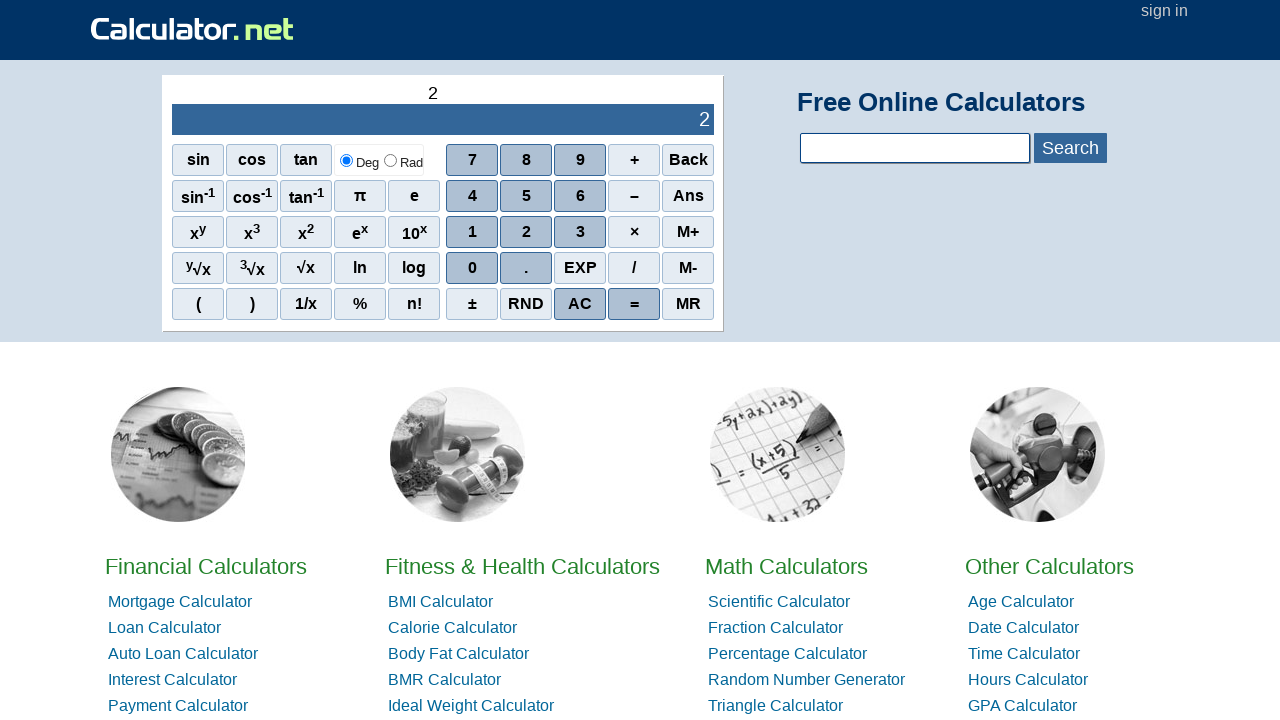

Clicked digit '5' to enter first number 250.5 at (526, 196) on span[onclick='r(5)']
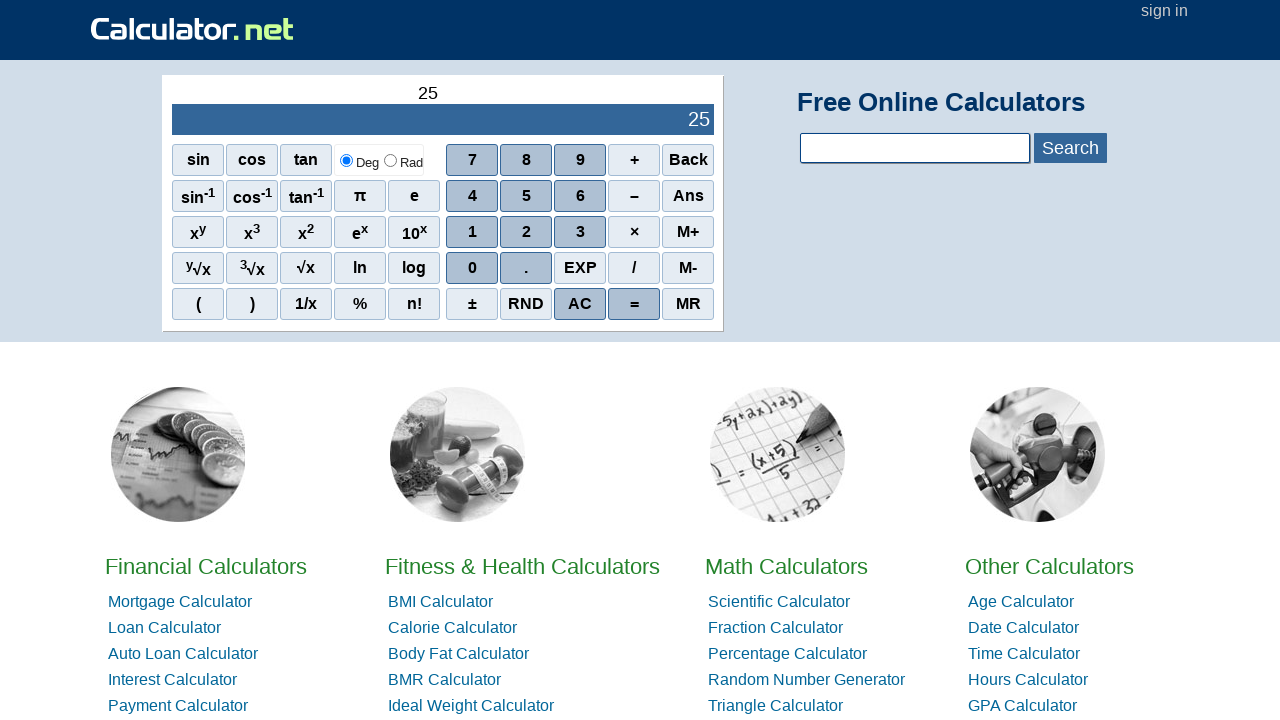

Clicked digit '0' to enter first number 250.5 at (472, 268) on span[onclick='r(0)']
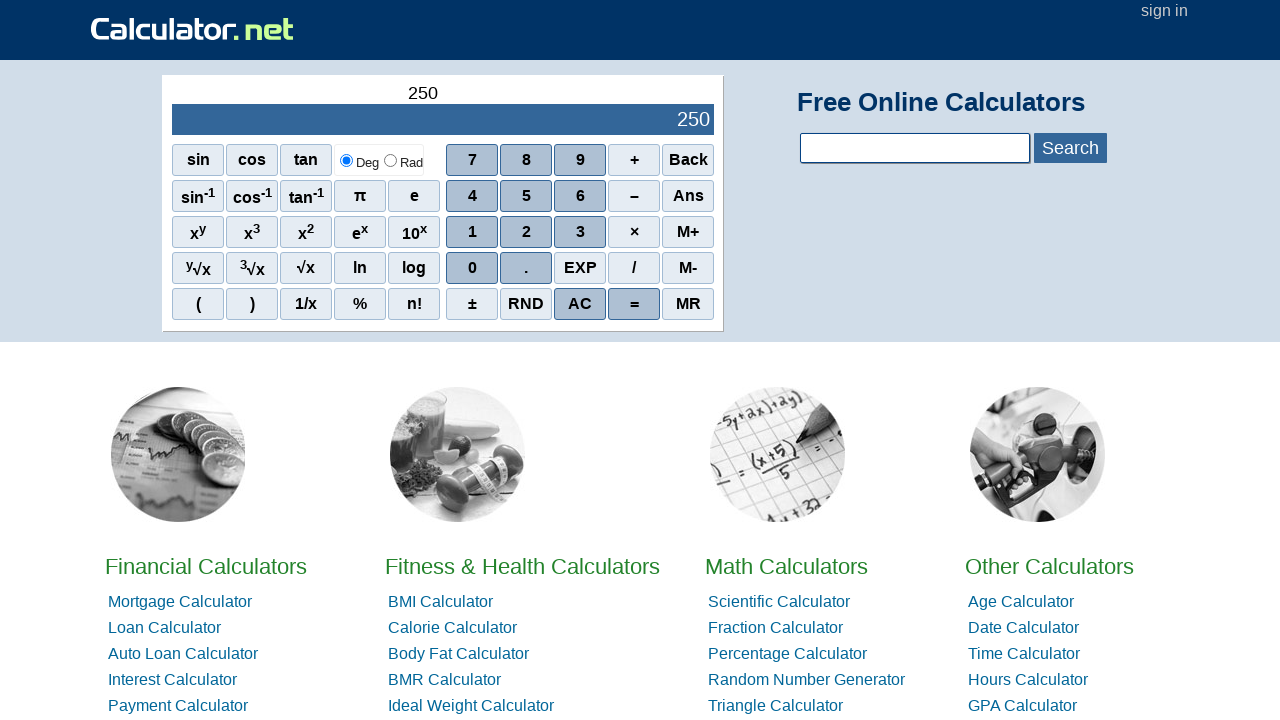

Clicked digit '.' to enter first number 250.5 at (526, 268) on span[onclick="r('.')"]
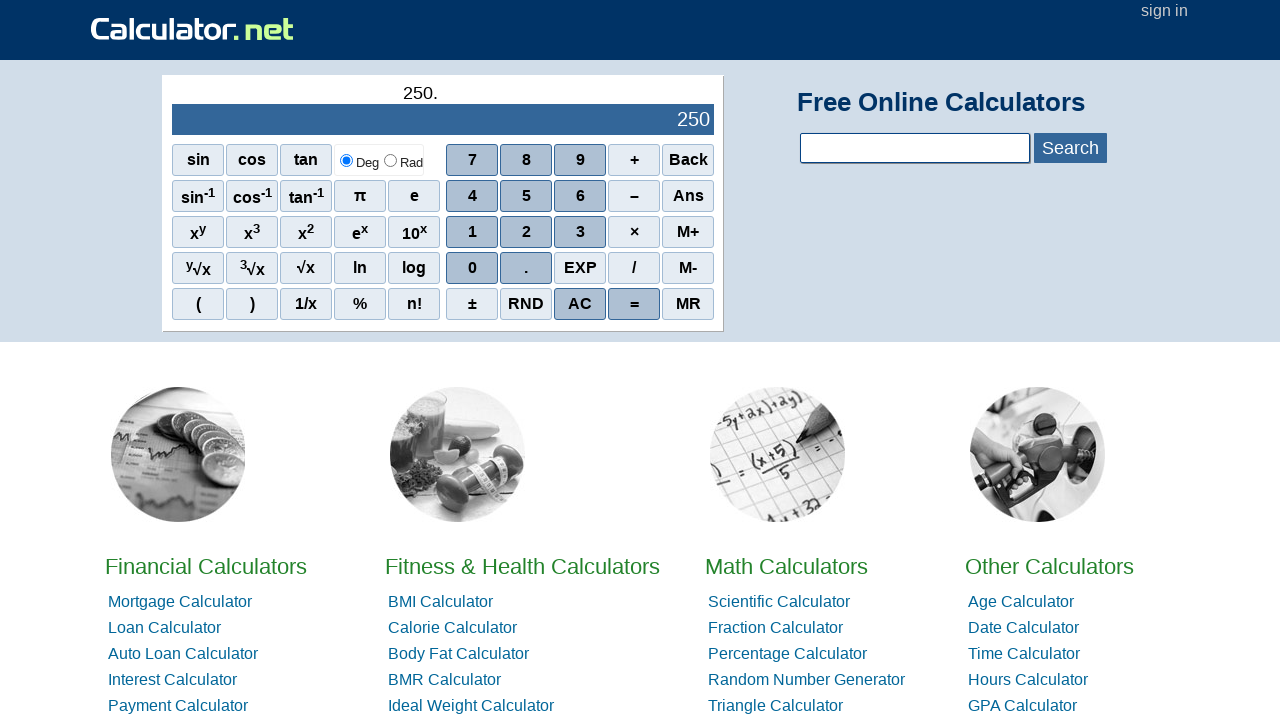

Clicked digit '5' to enter first number 250.5 at (526, 196) on span[onclick='r(5)']
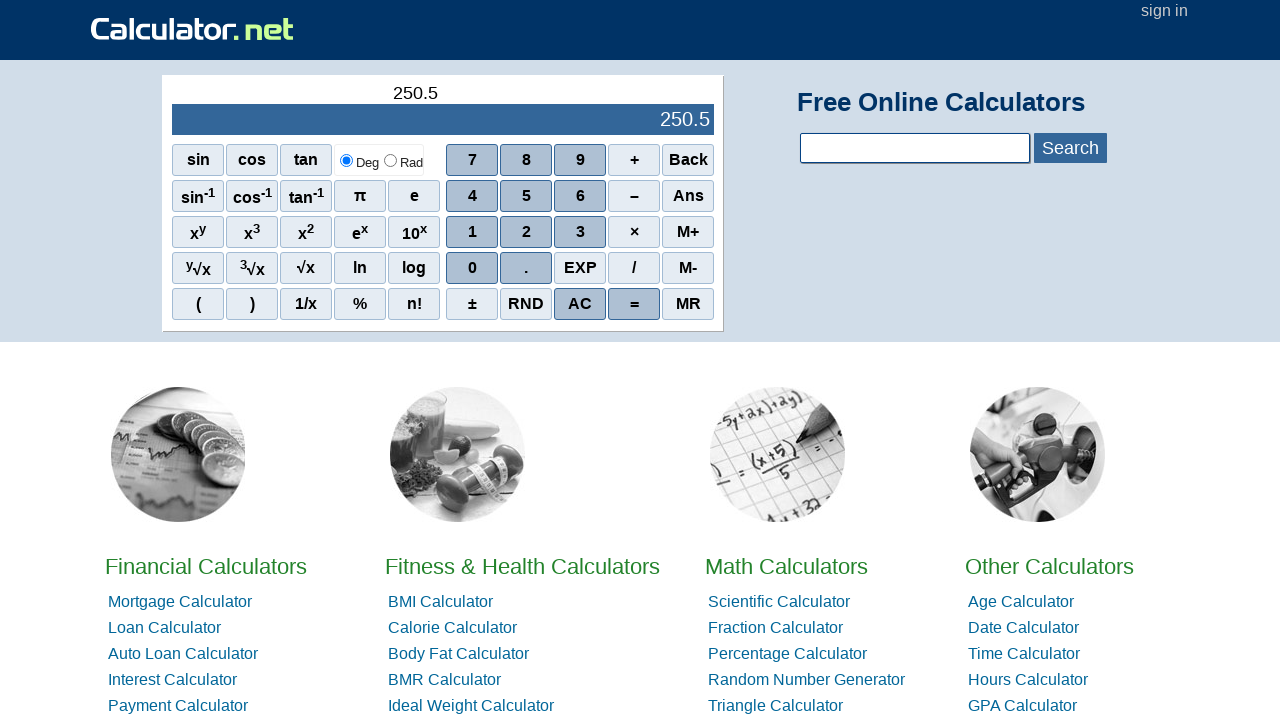

Clicked operation button '*' at (634, 232) on span[onclick="r('*')"]
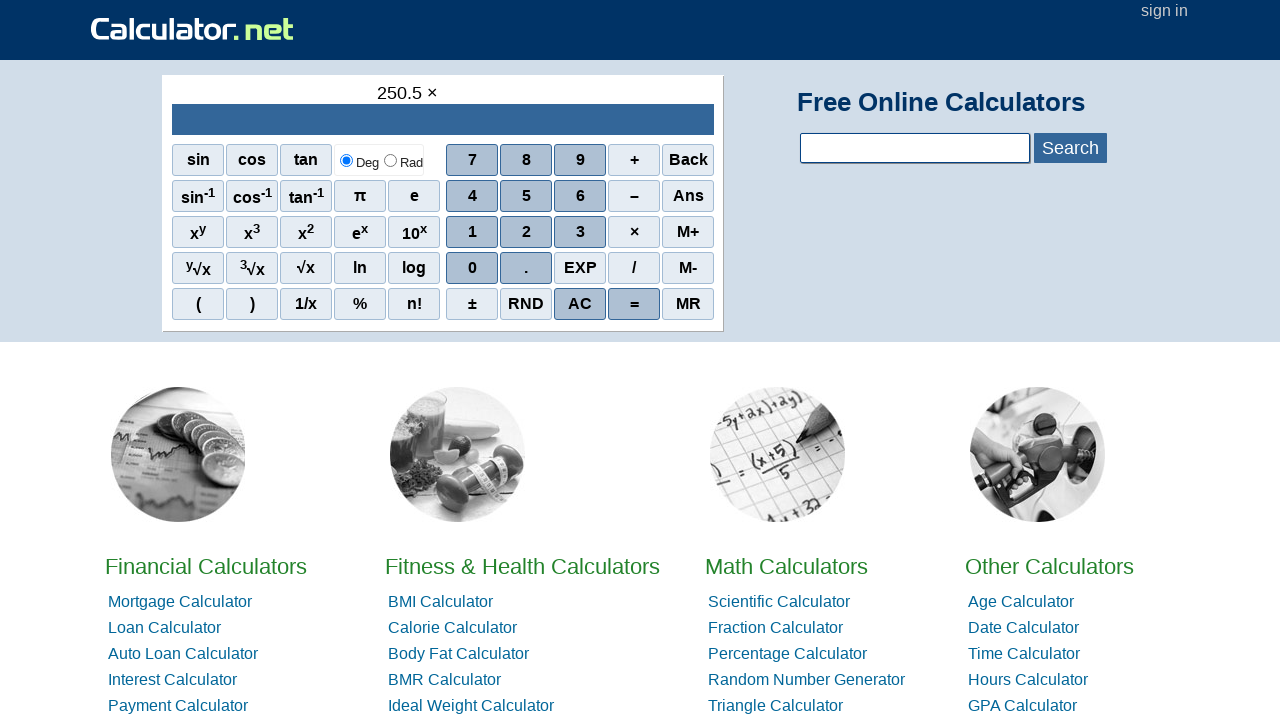

Clicked digit '1' to enter second number 125.25 at (472, 232) on span[onclick='r(1)']
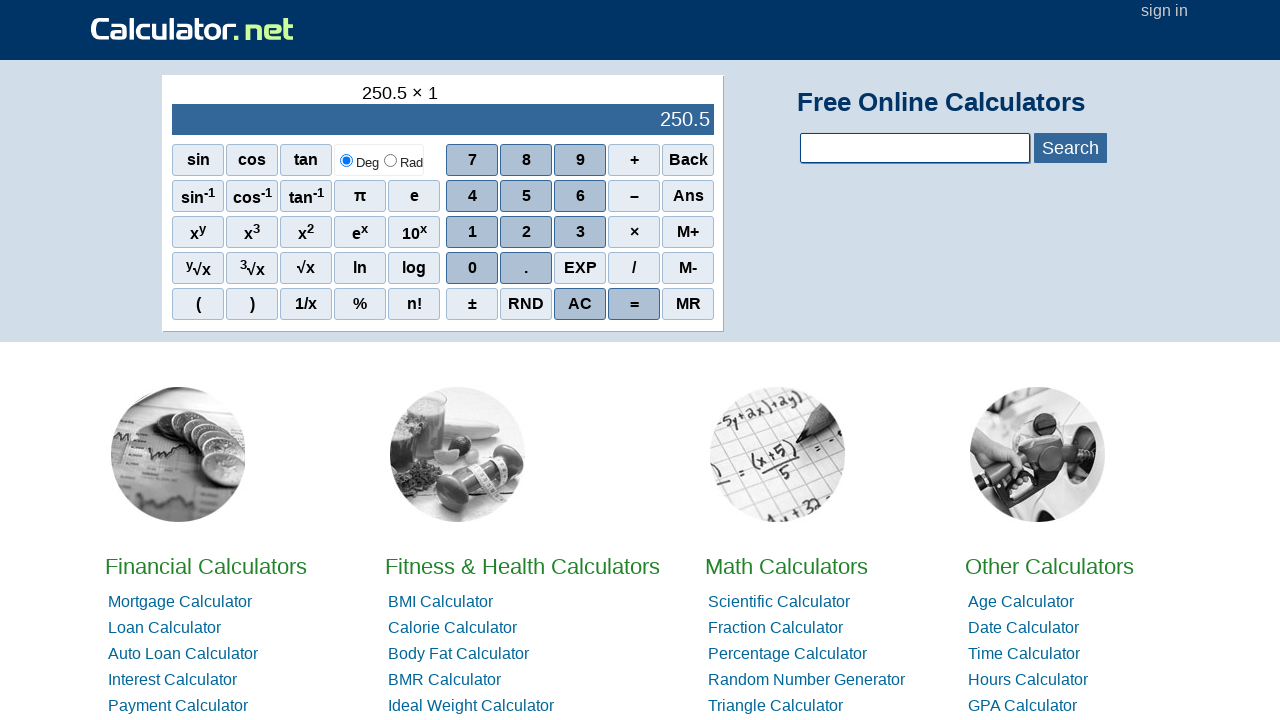

Clicked digit '2' to enter second number 125.25 at (526, 232) on span[onclick='r(2)']
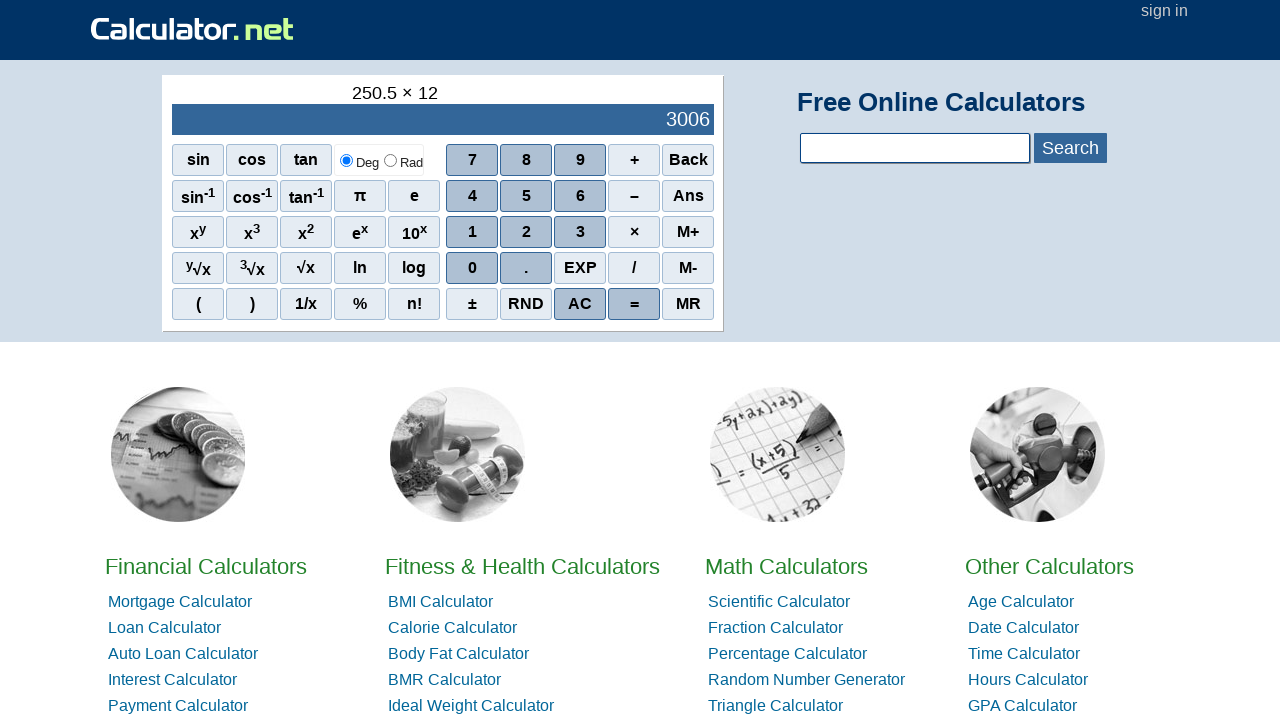

Clicked digit '5' to enter second number 125.25 at (526, 196) on span[onclick='r(5)']
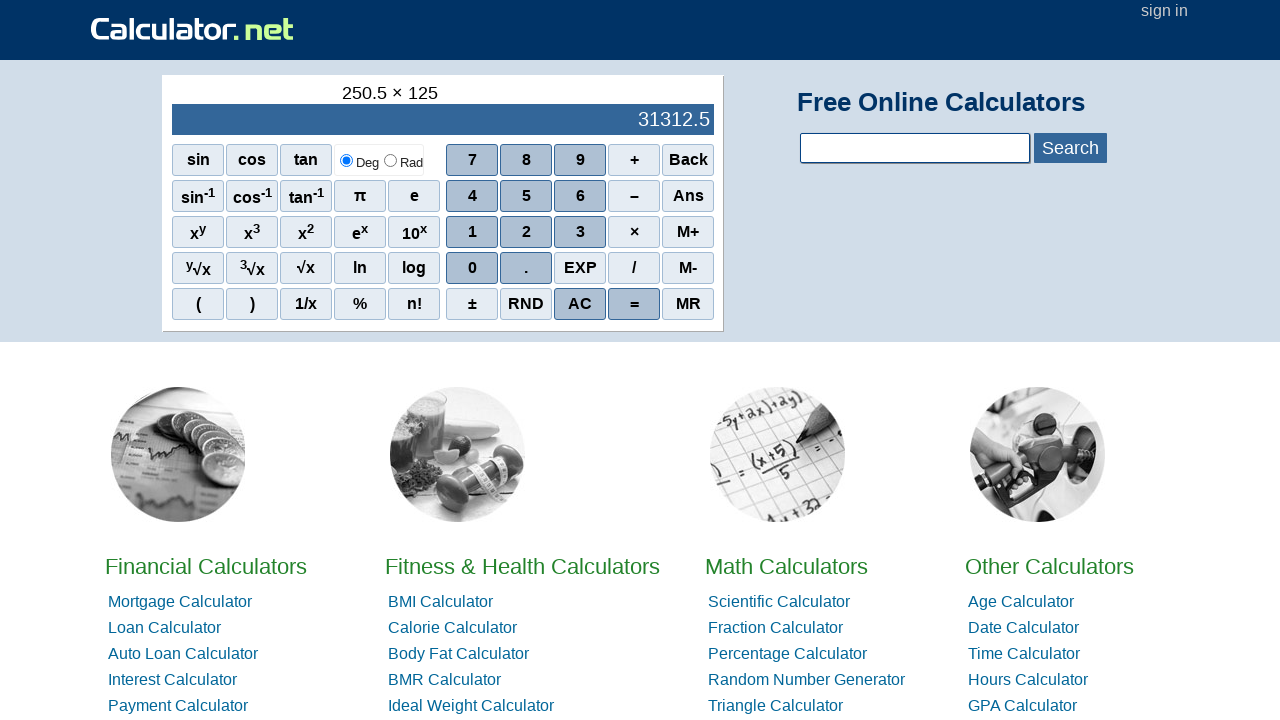

Clicked digit '.' to enter second number 125.25 at (526, 268) on span[onclick="r('.')"]
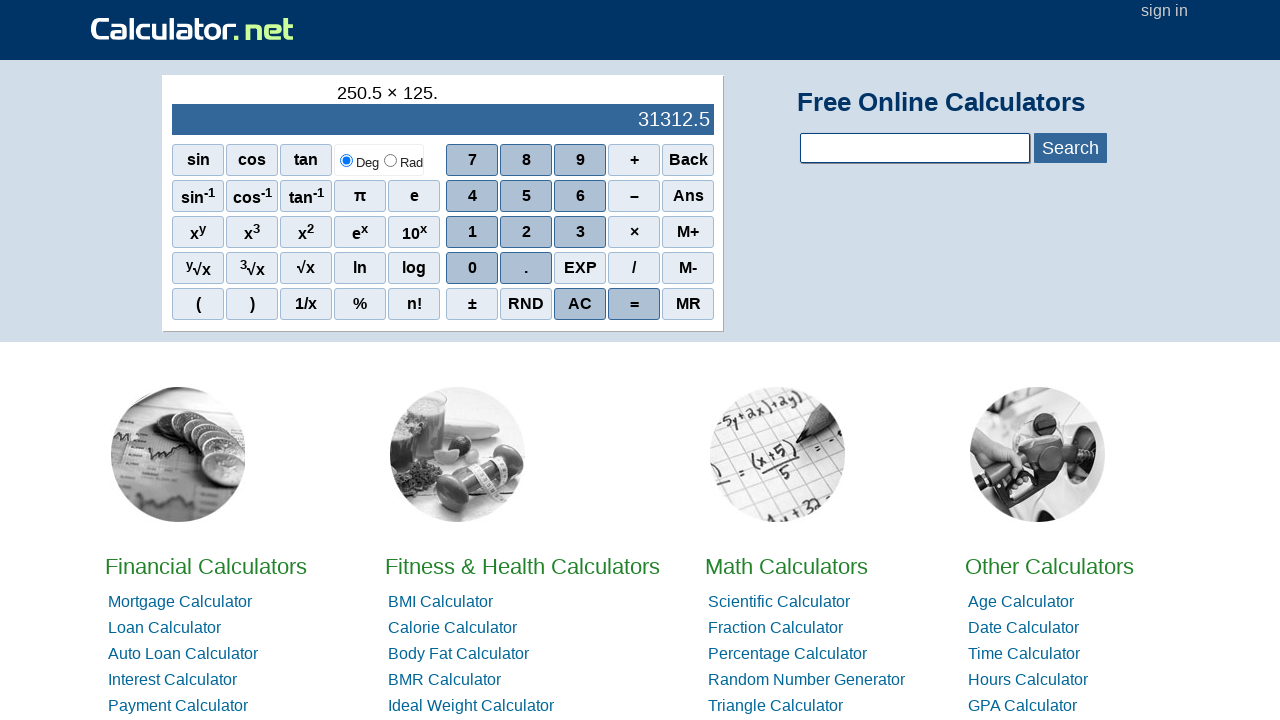

Clicked digit '2' to enter second number 125.25 at (526, 232) on span[onclick='r(2)']
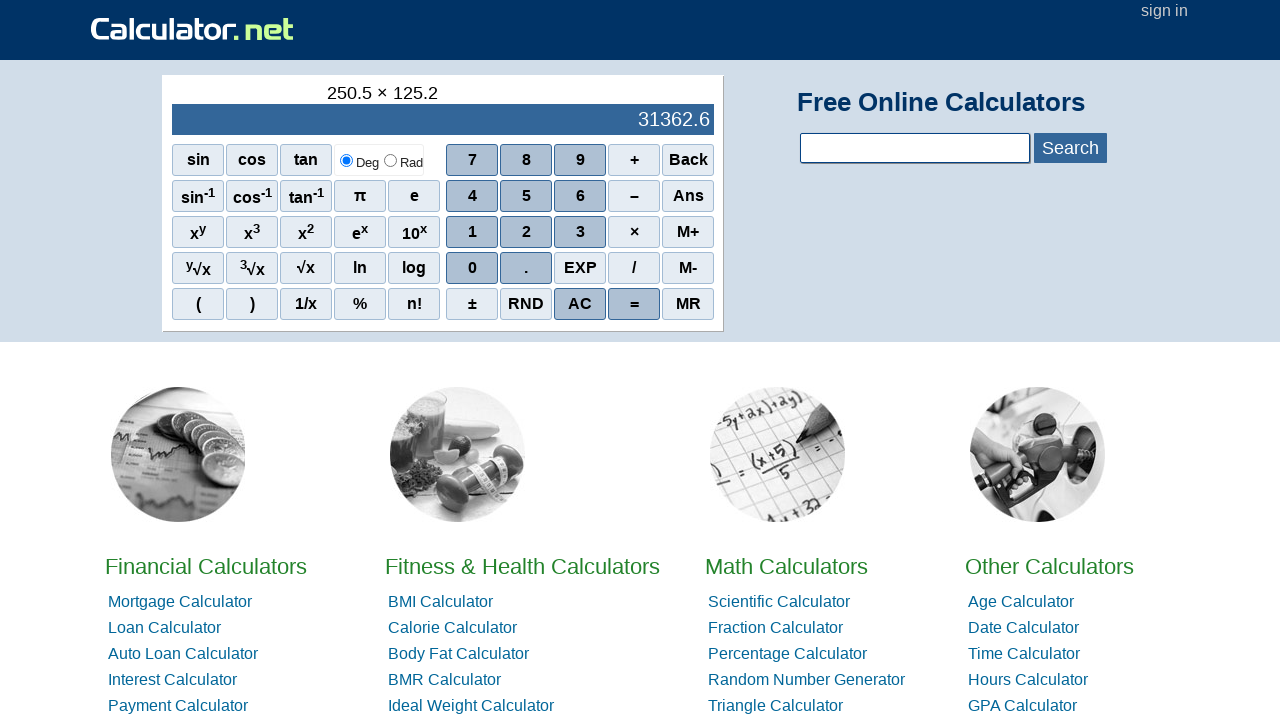

Clicked digit '5' to enter second number 125.25 at (526, 196) on span[onclick='r(5)']
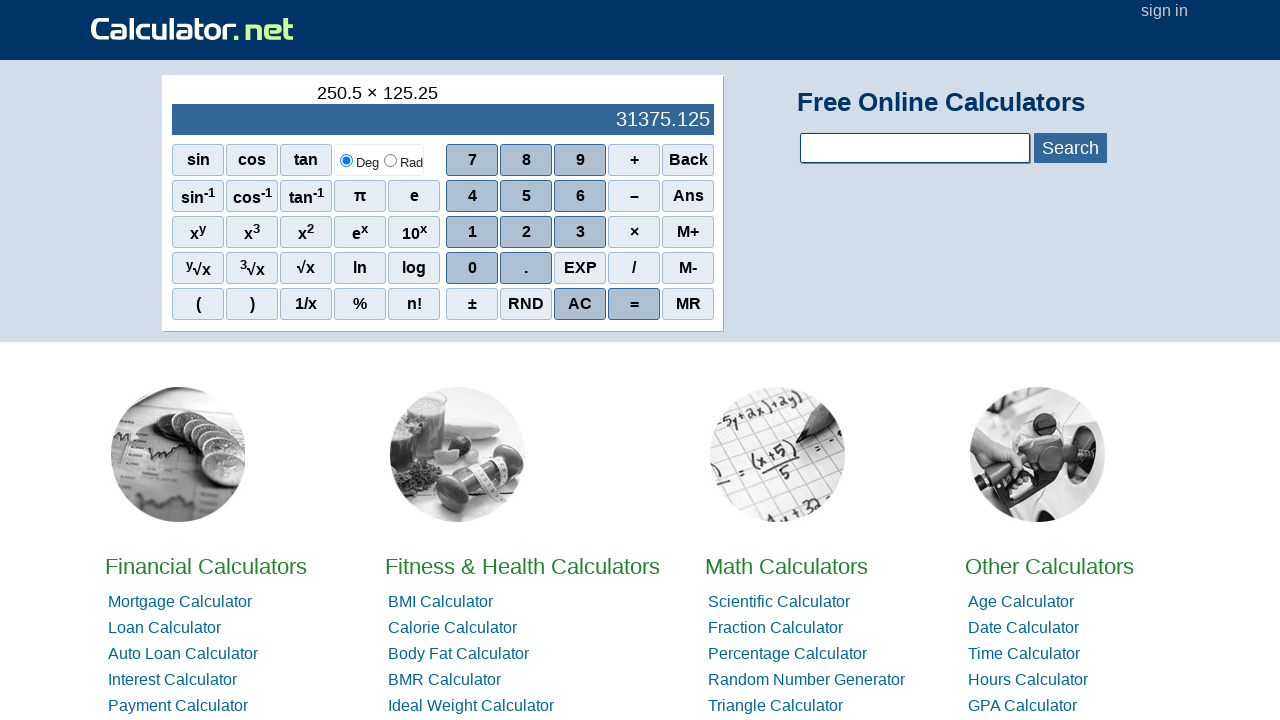

Clicked equals button to calculate 250.5 * 125.25 at (634, 304) on span[onclick="r('=')"]
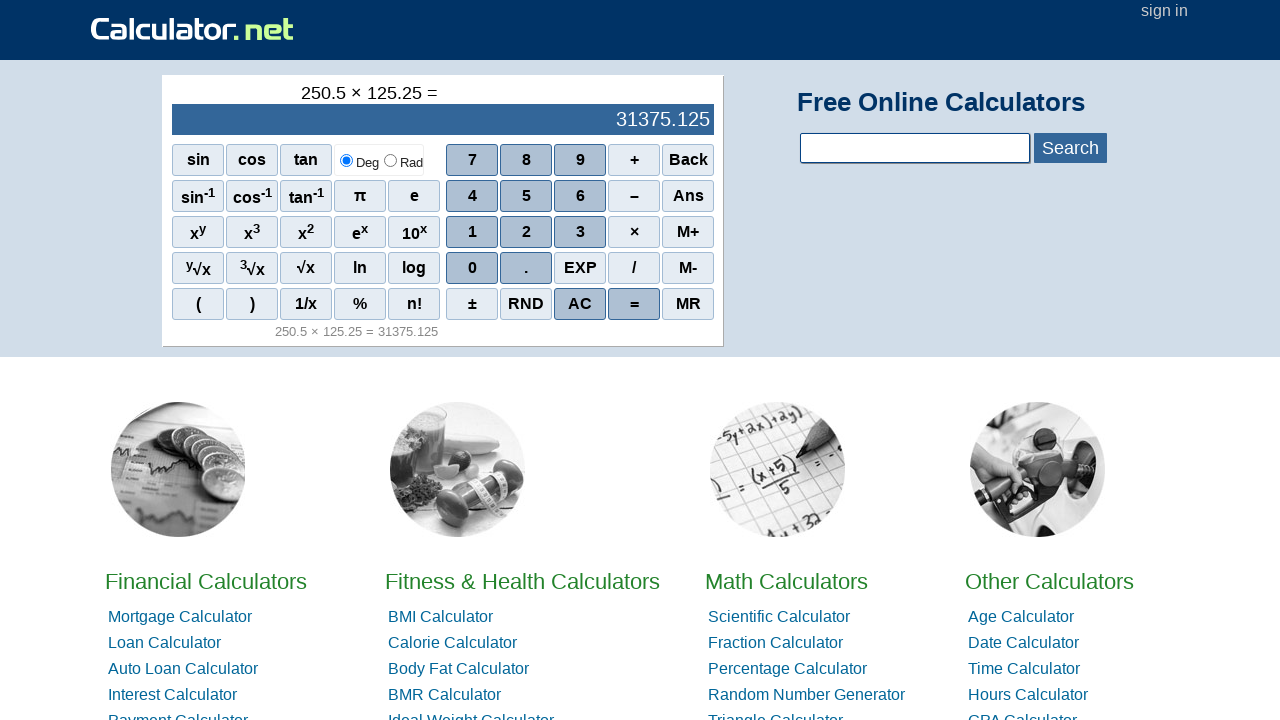

Result appeared in calculator output
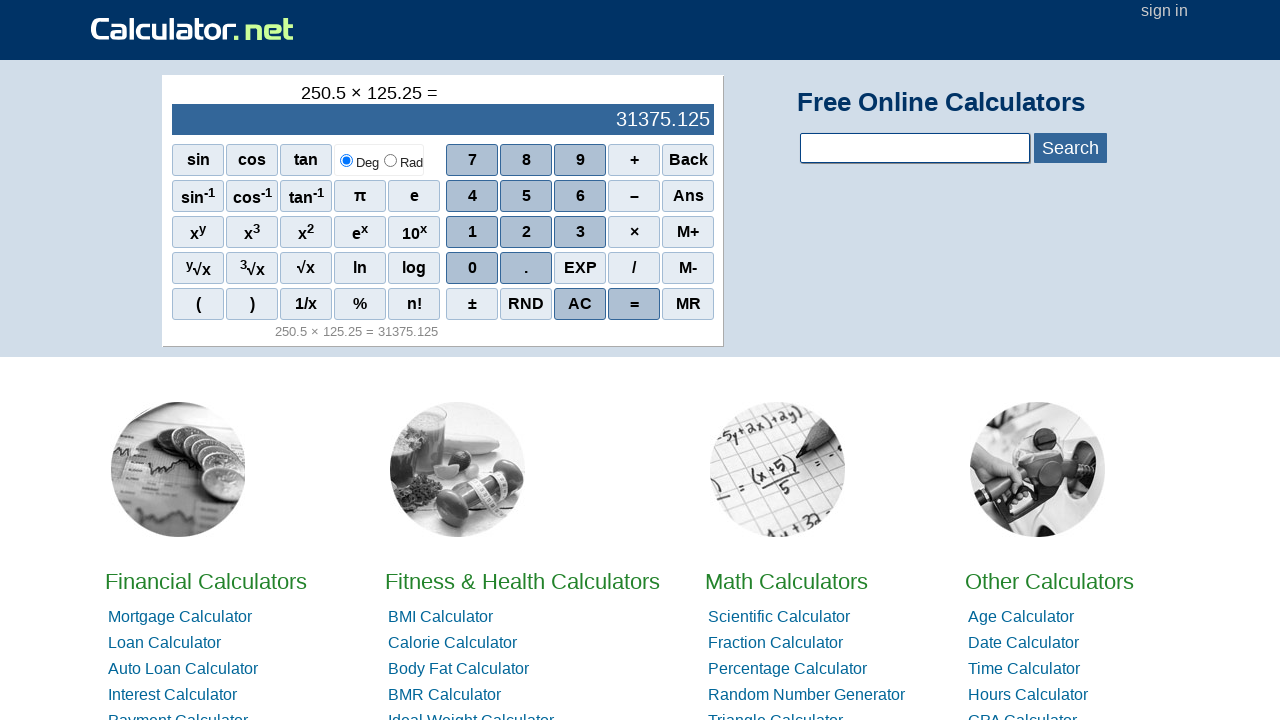

Navigated to calculator.net to reset state for operation 4
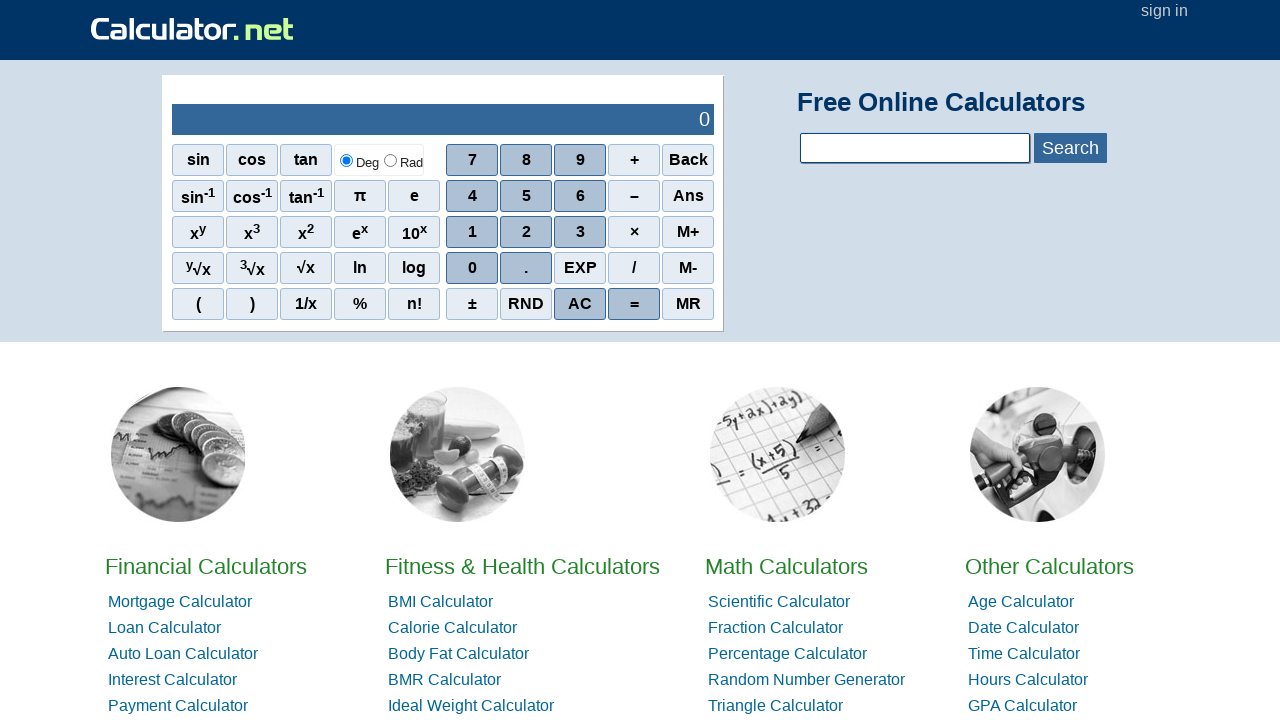

Clicked digit '1' to enter first number 1000.0 at (472, 232) on span[onclick='r(1)']
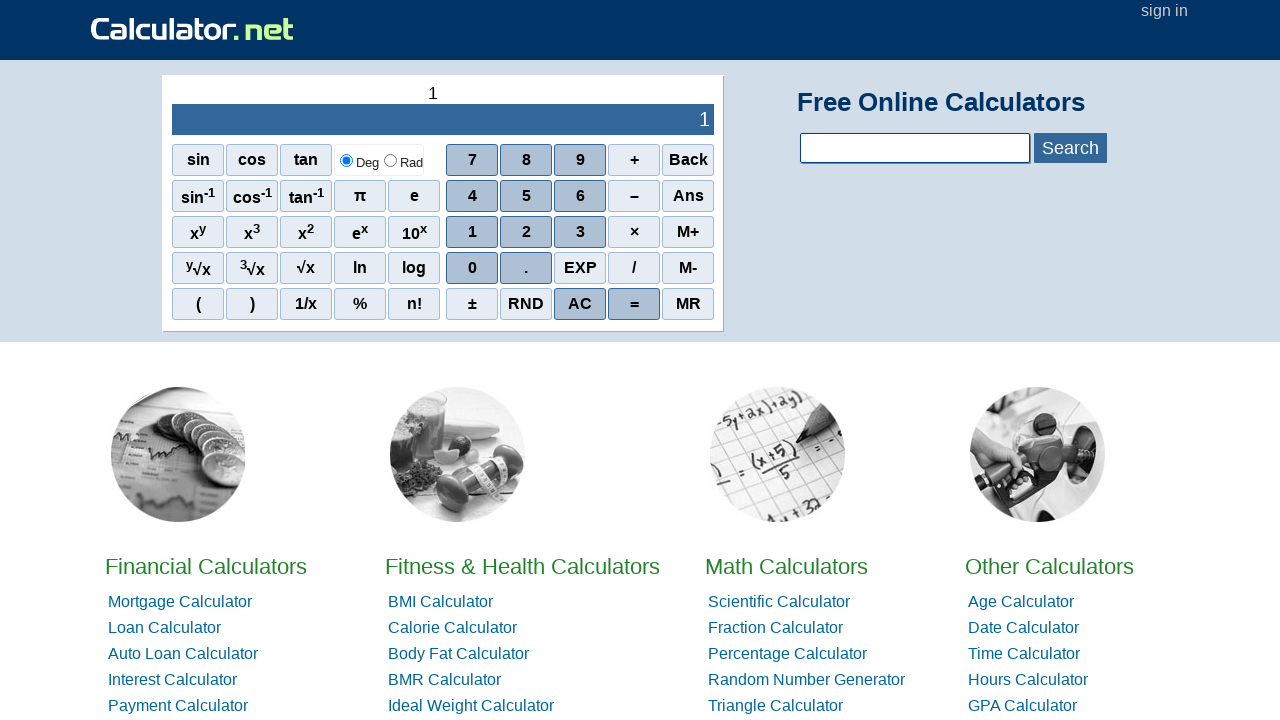

Clicked digit '0' to enter first number 1000.0 at (472, 268) on span[onclick='r(0)']
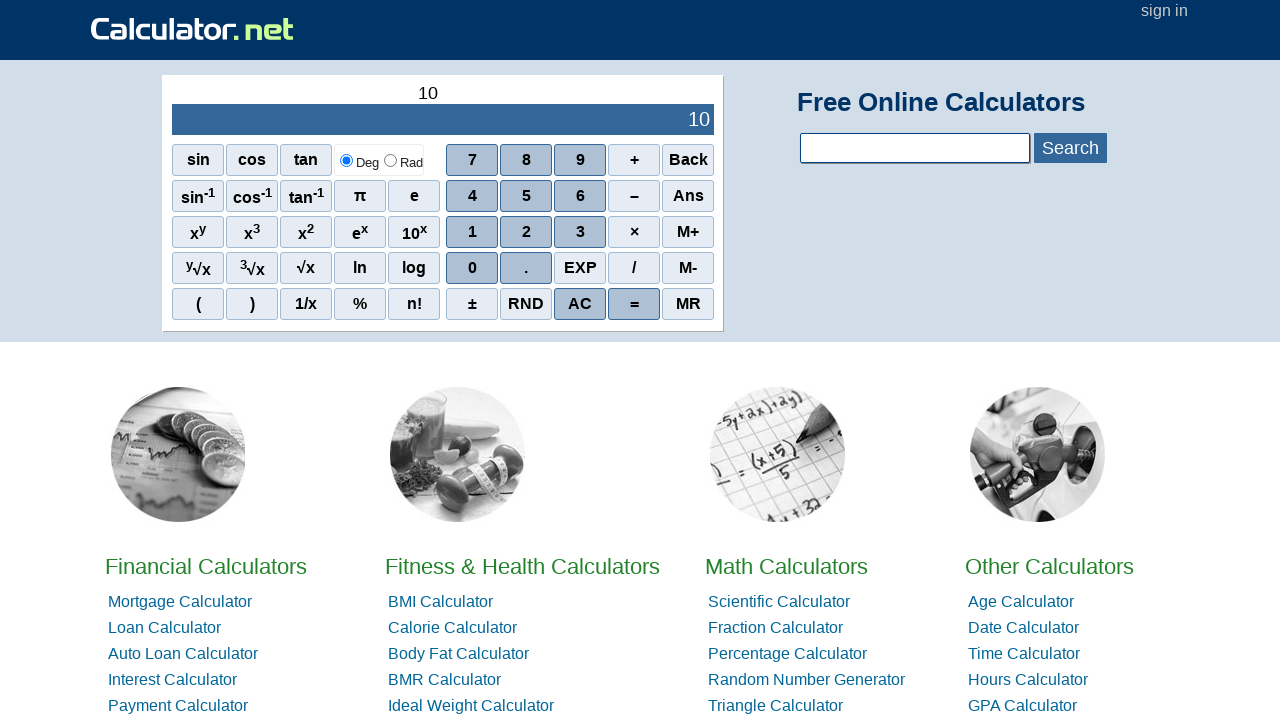

Clicked digit '0' to enter first number 1000.0 at (472, 268) on span[onclick='r(0)']
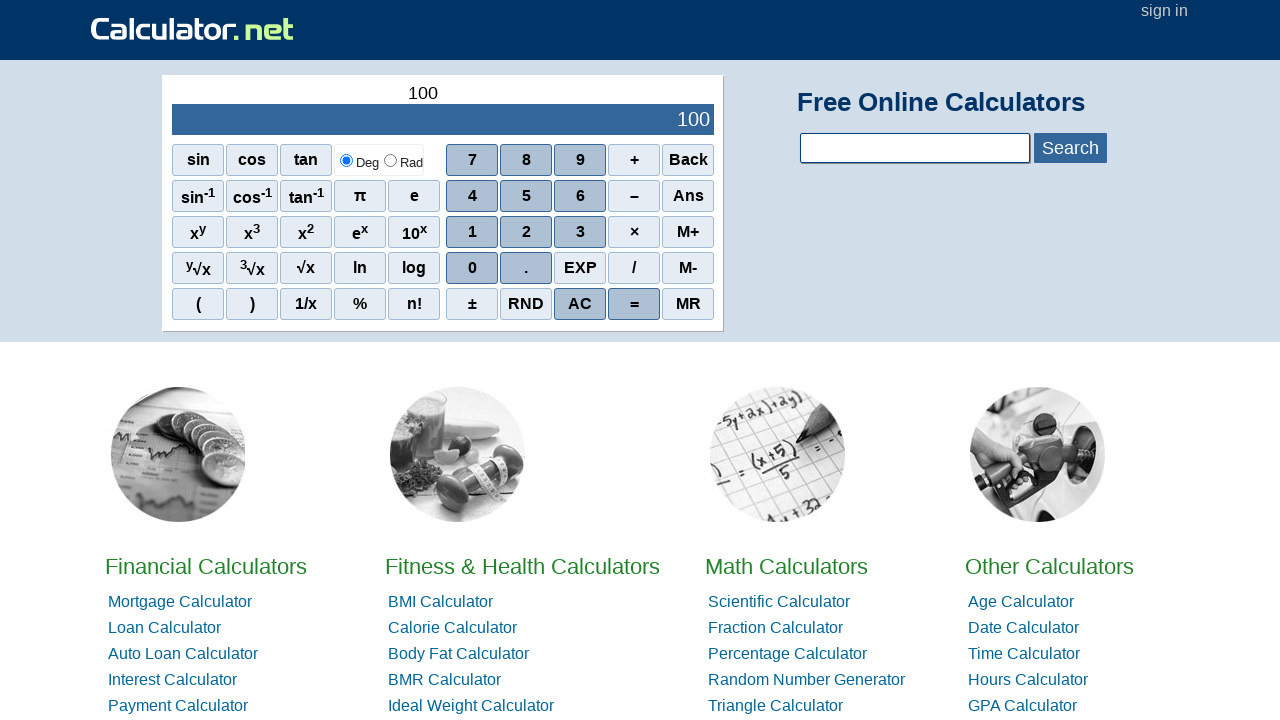

Clicked digit '0' to enter first number 1000.0 at (472, 268) on span[onclick='r(0)']
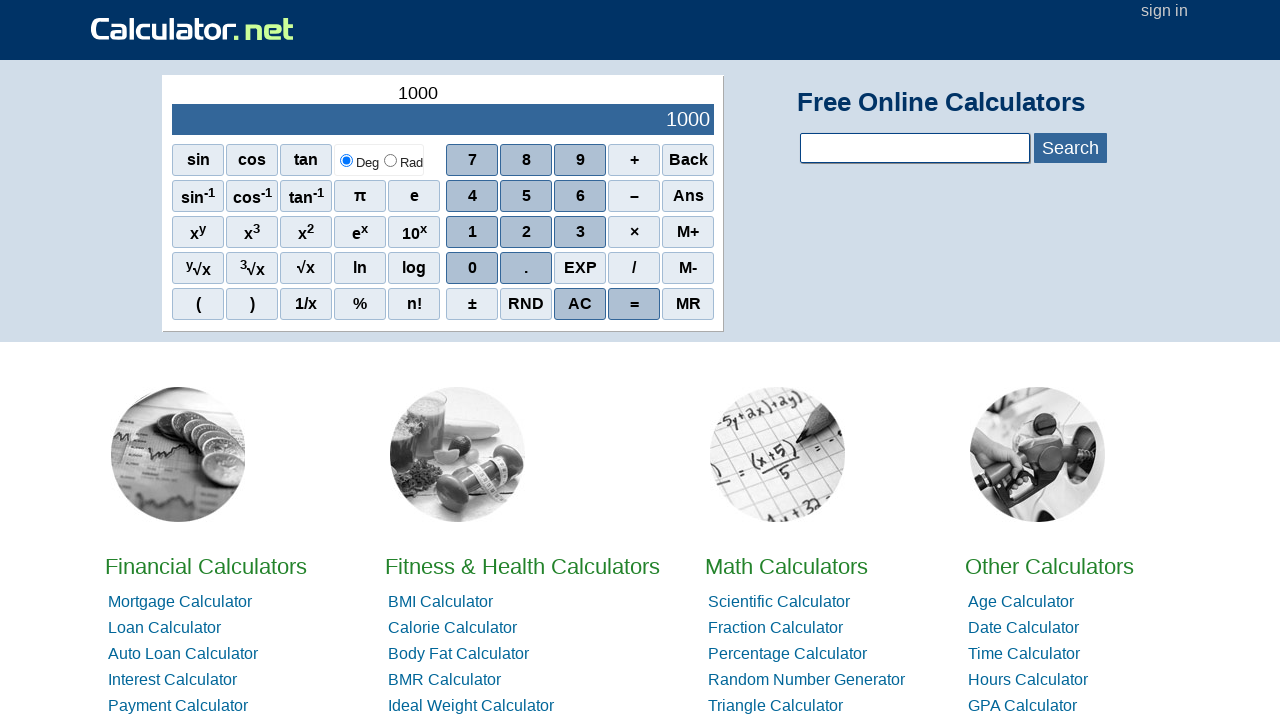

Clicked digit '.' to enter first number 1000.0 at (526, 268) on span[onclick="r('.')"]
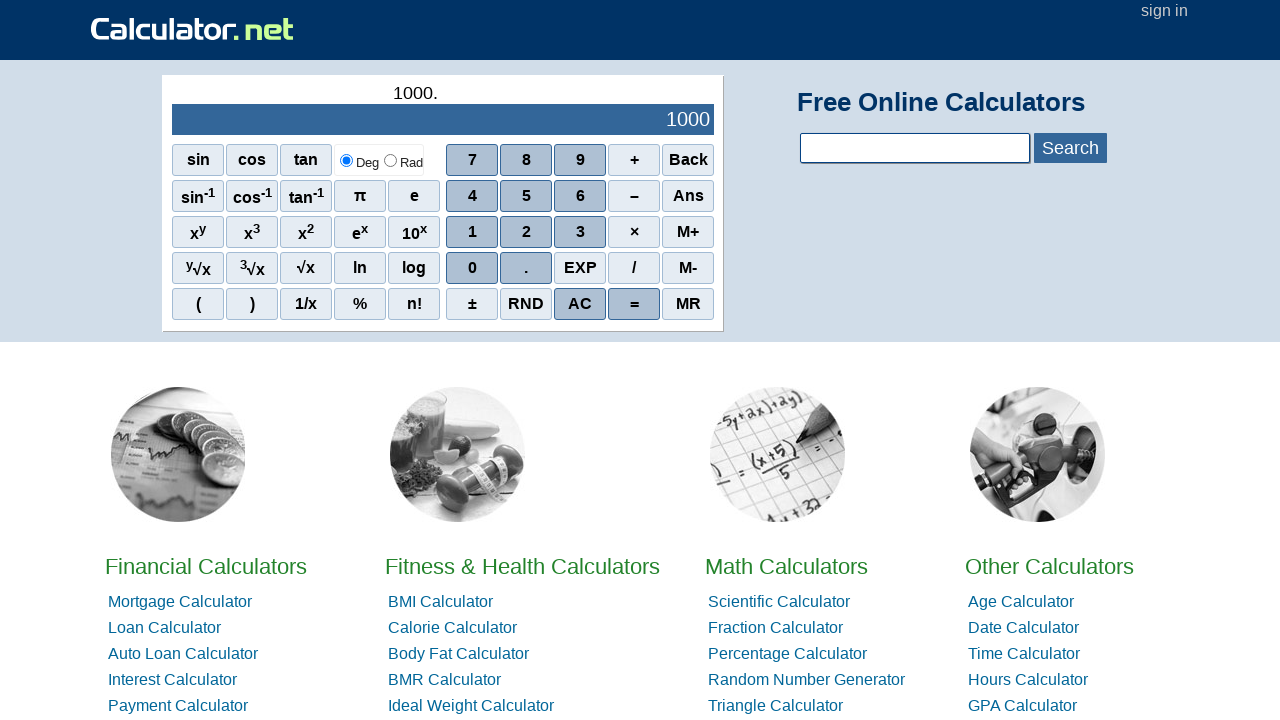

Clicked digit '0' to enter first number 1000.0 at (472, 268) on span[onclick='r(0)']
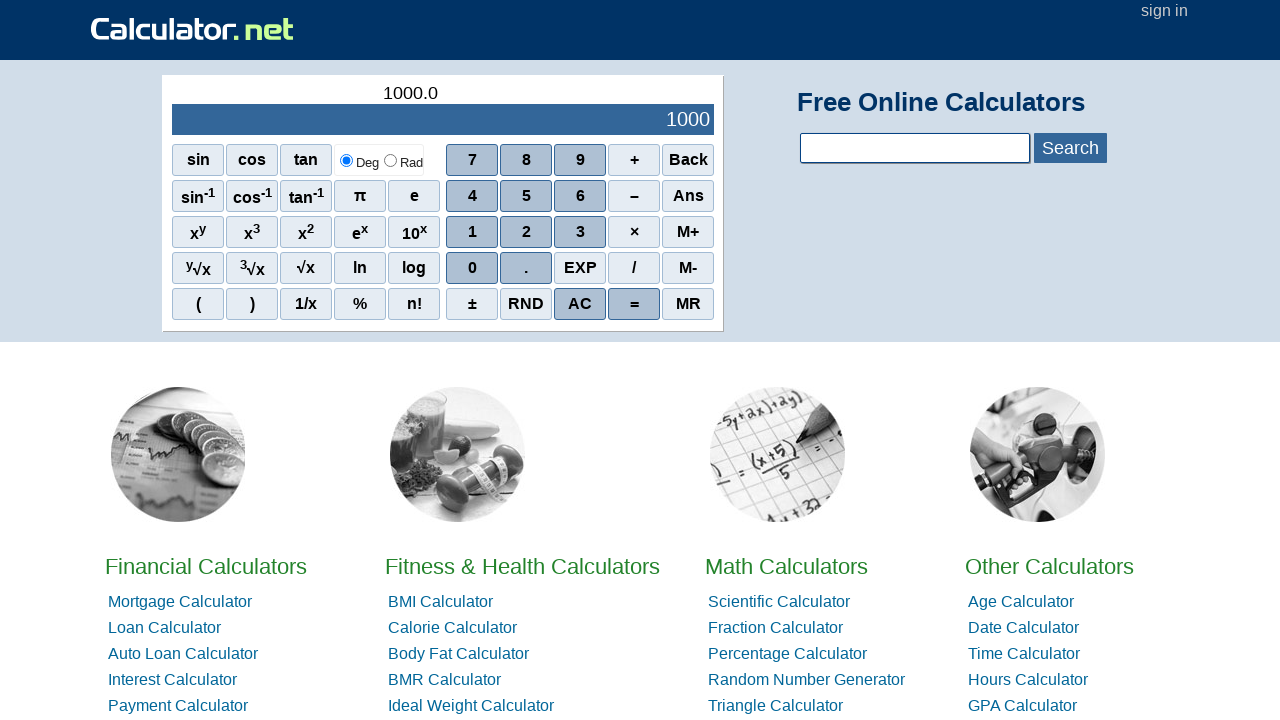

Clicked operation button '/' at (634, 268) on span[onclick="r('/')"]
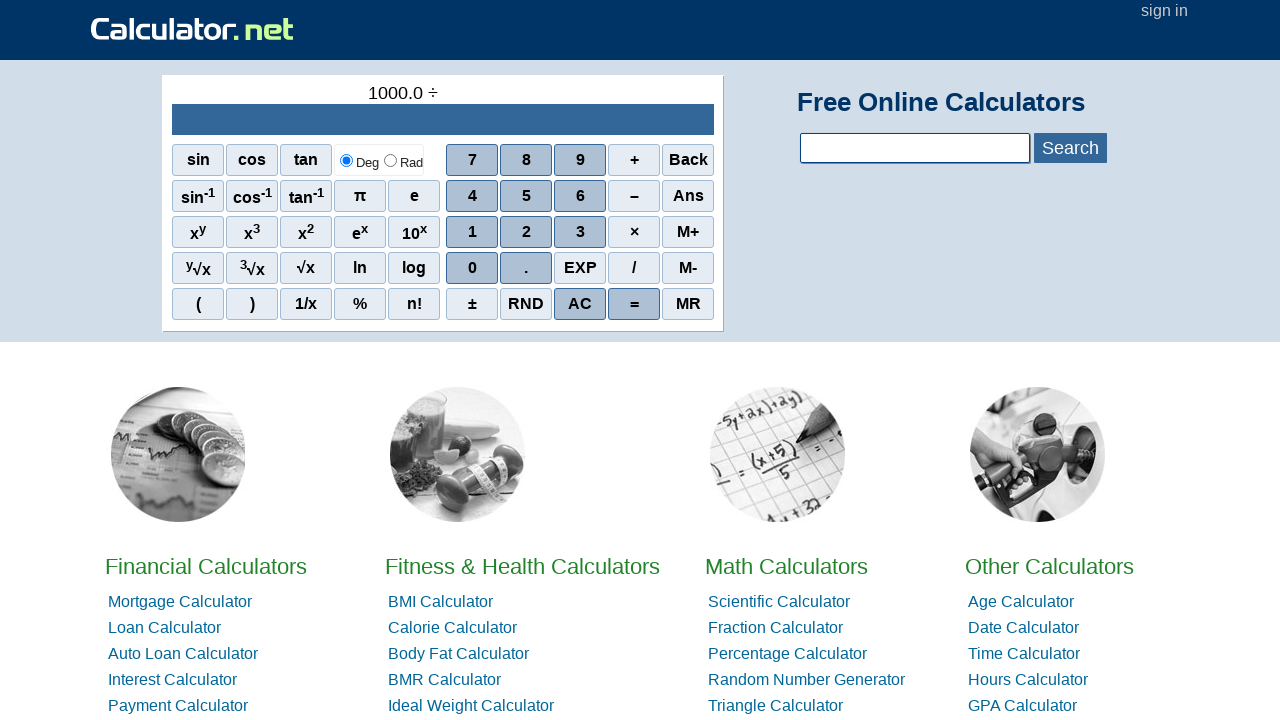

Clicked digit '8' to enter second number 8.0 at (526, 160) on span[onclick='r(8)']
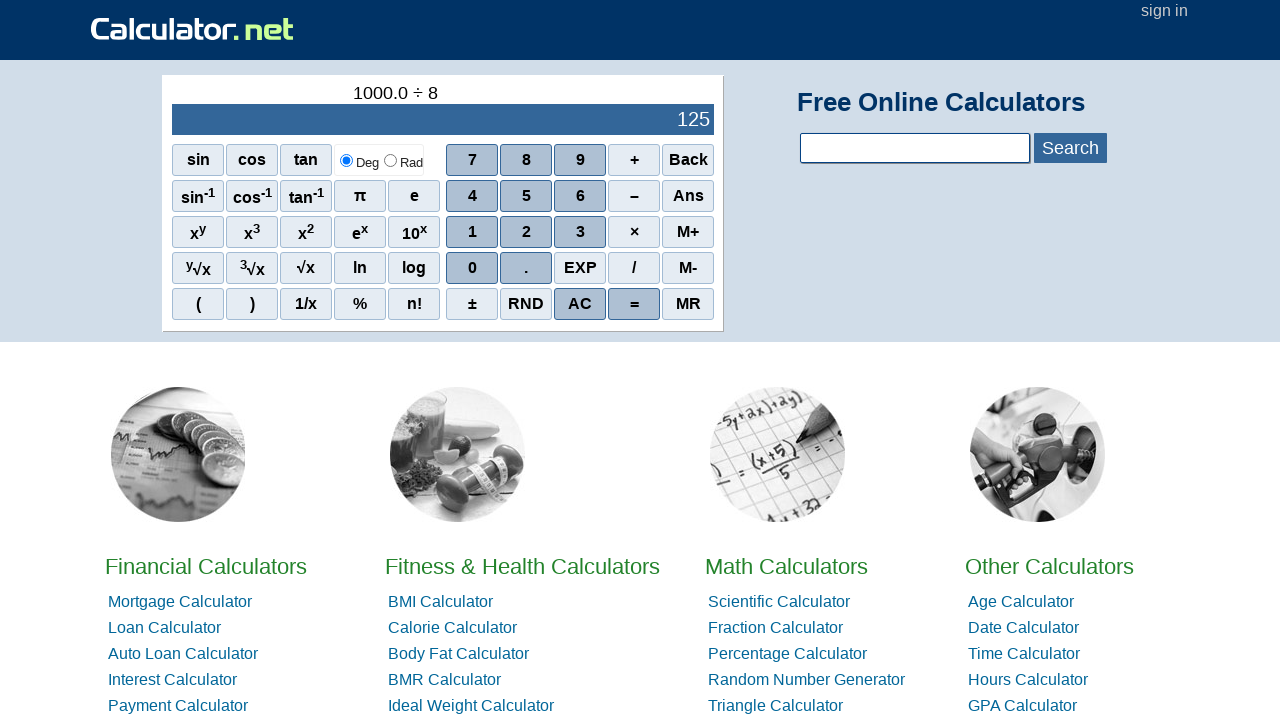

Clicked digit '.' to enter second number 8.0 at (526, 268) on span[onclick="r('.')"]
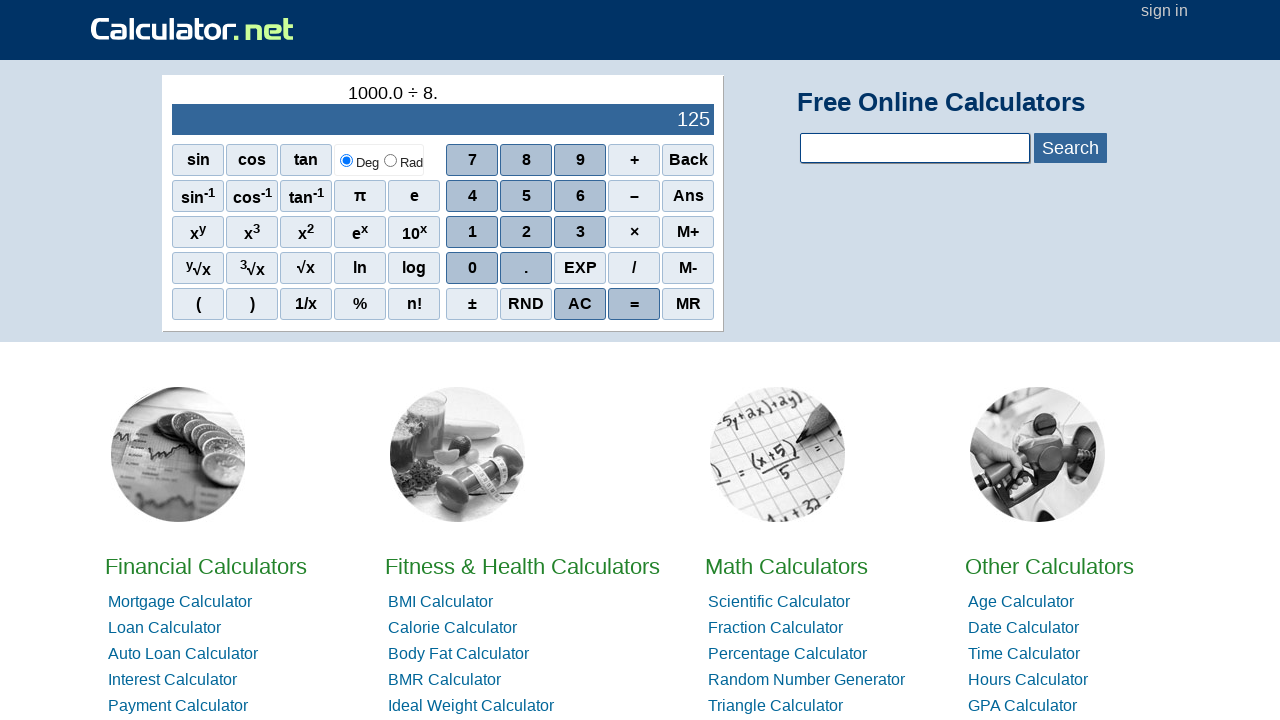

Clicked digit '0' to enter second number 8.0 at (472, 268) on span[onclick='r(0)']
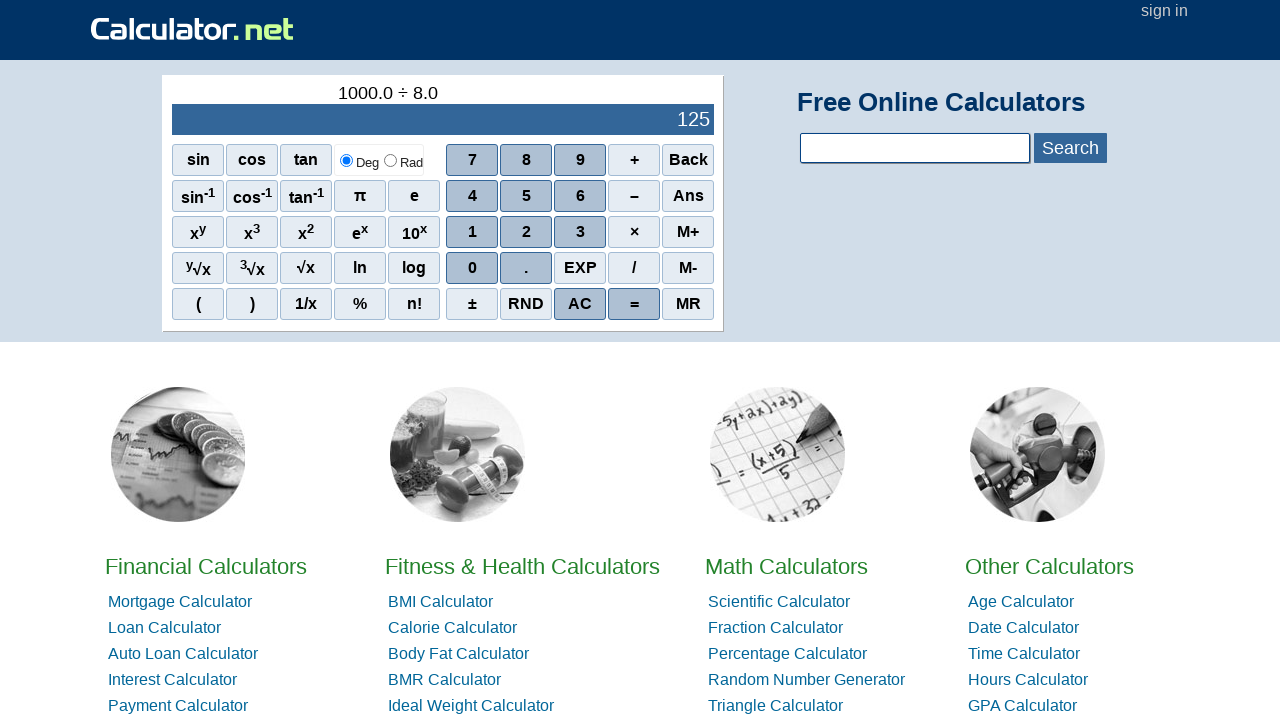

Clicked equals button to calculate 1000.0 / 8.0 at (634, 304) on span[onclick="r('=')"]
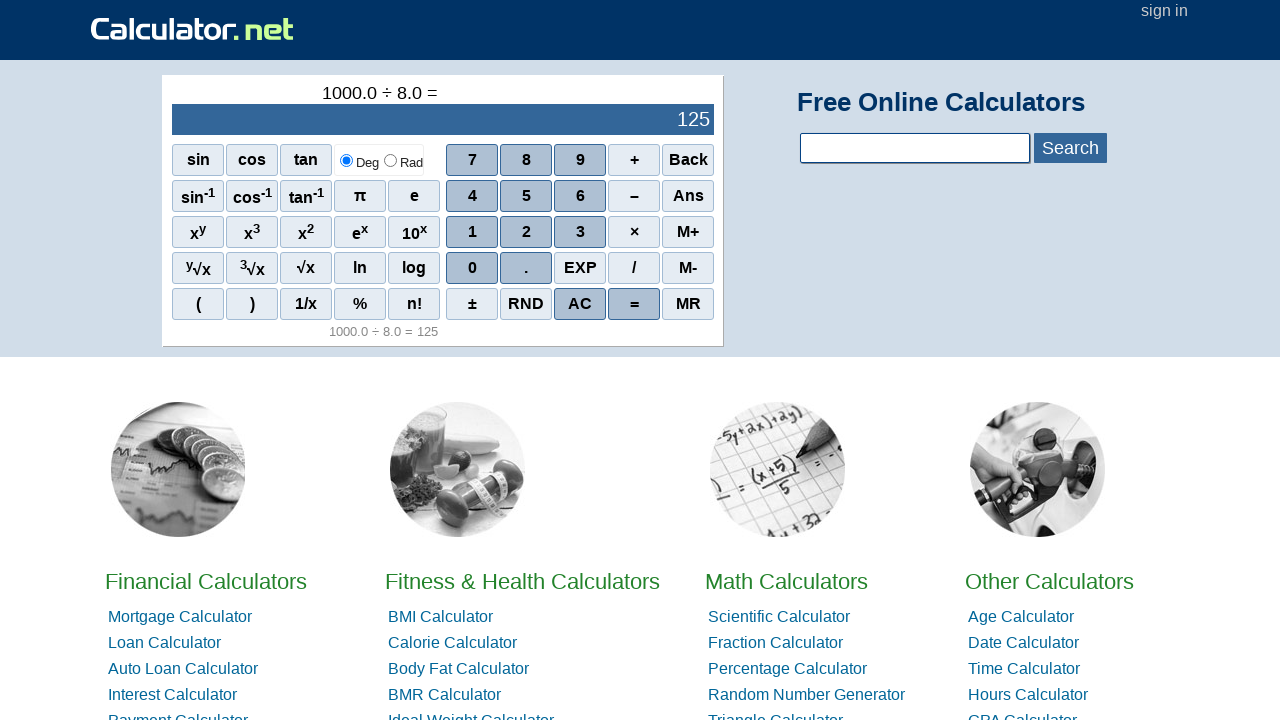

Result appeared in calculator output
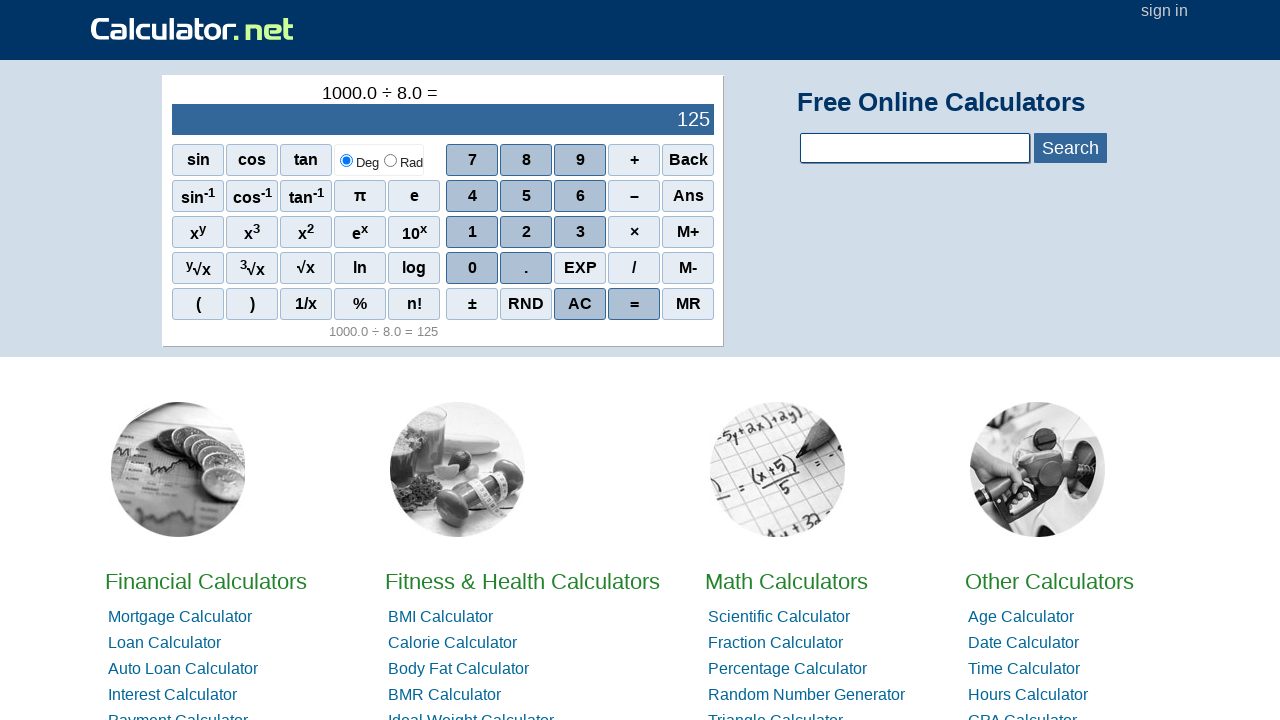

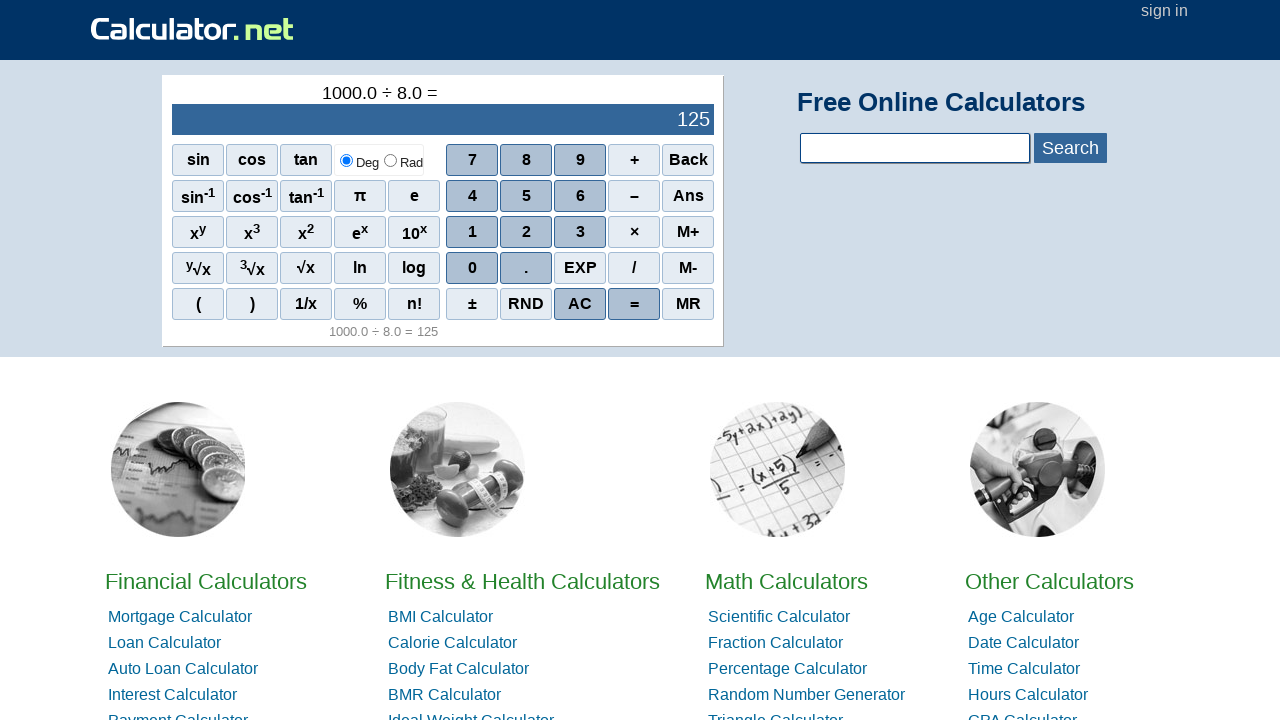